Tests infinite scroll functionality by scrolling down 750 pixels 10 times and then scrolling back up 750 pixels 10 times

Starting URL: https://practice.cydeo.com/infinite_scroll

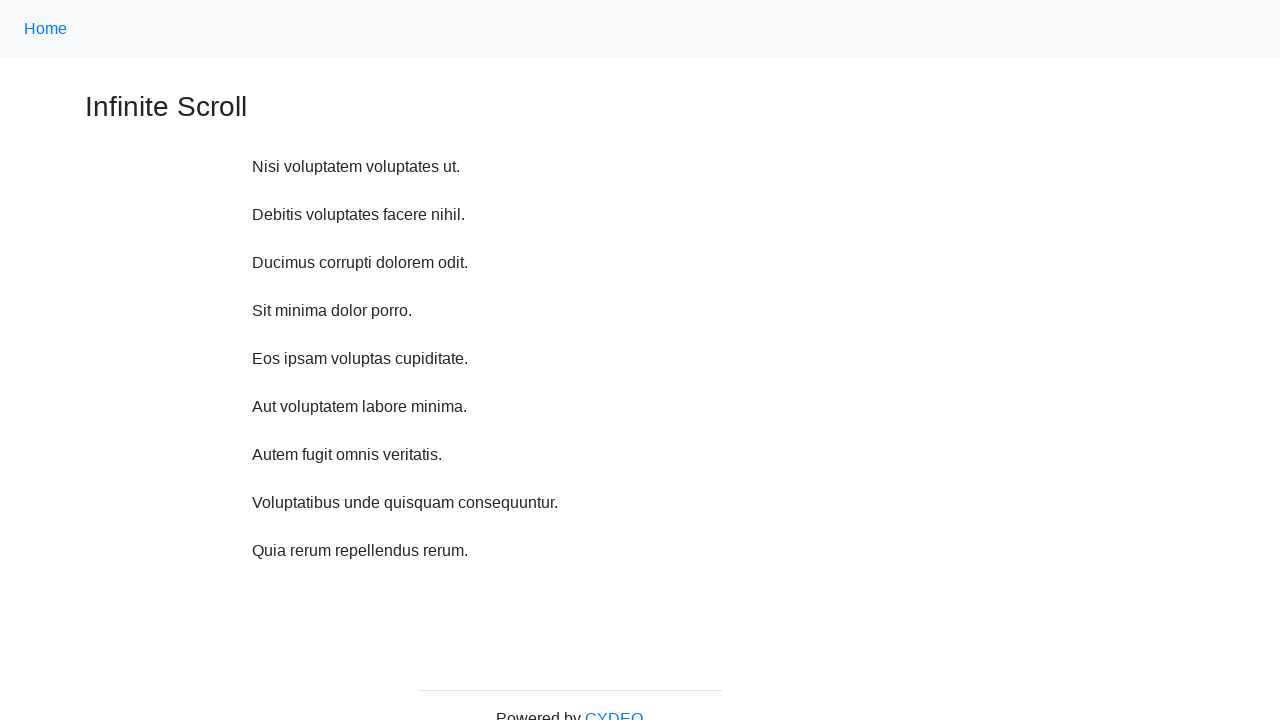

Scrolled down 750 pixels (scroll down iteration 1/10)
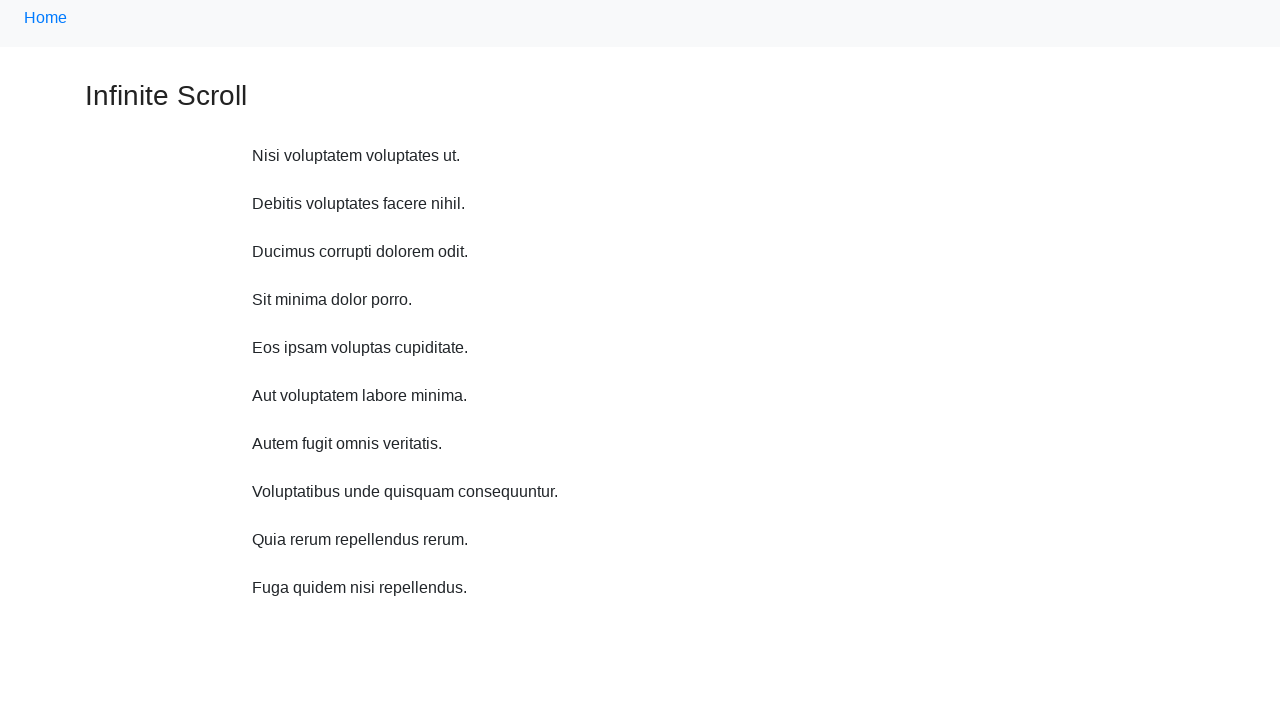

Waited 100ms after scroll down iteration 1/10
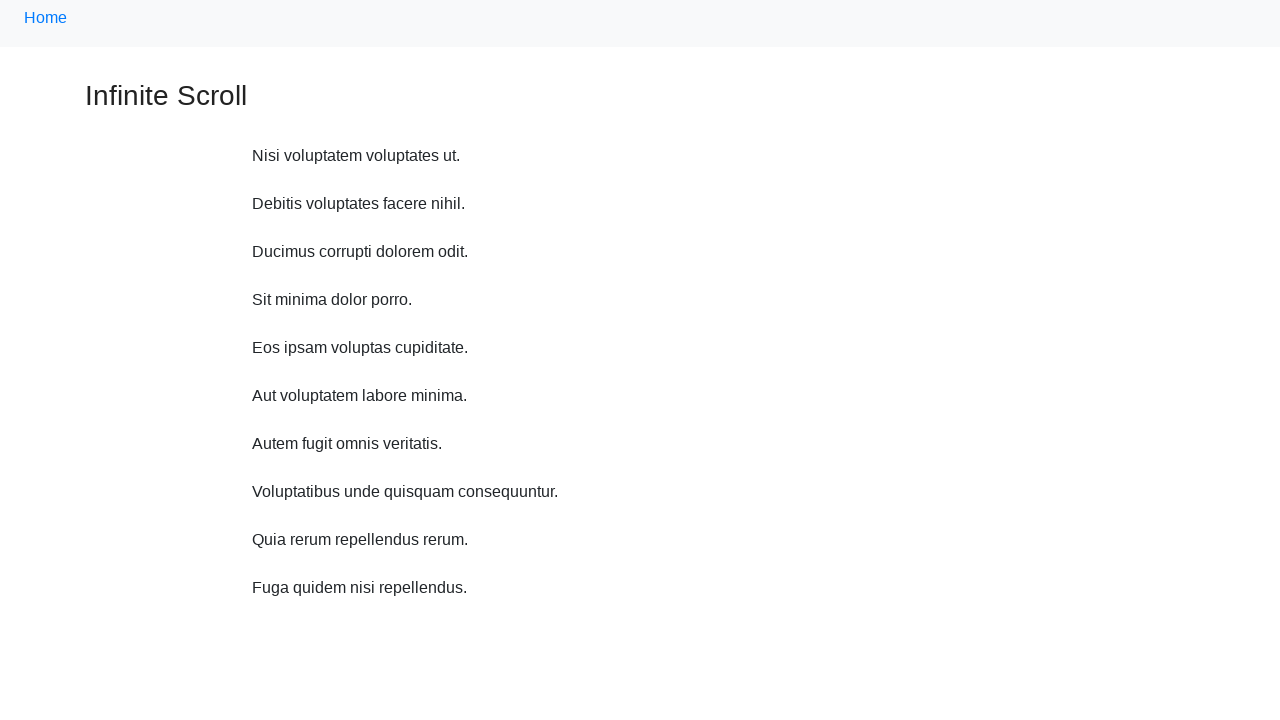

Scrolled down 750 pixels (scroll down iteration 2/10)
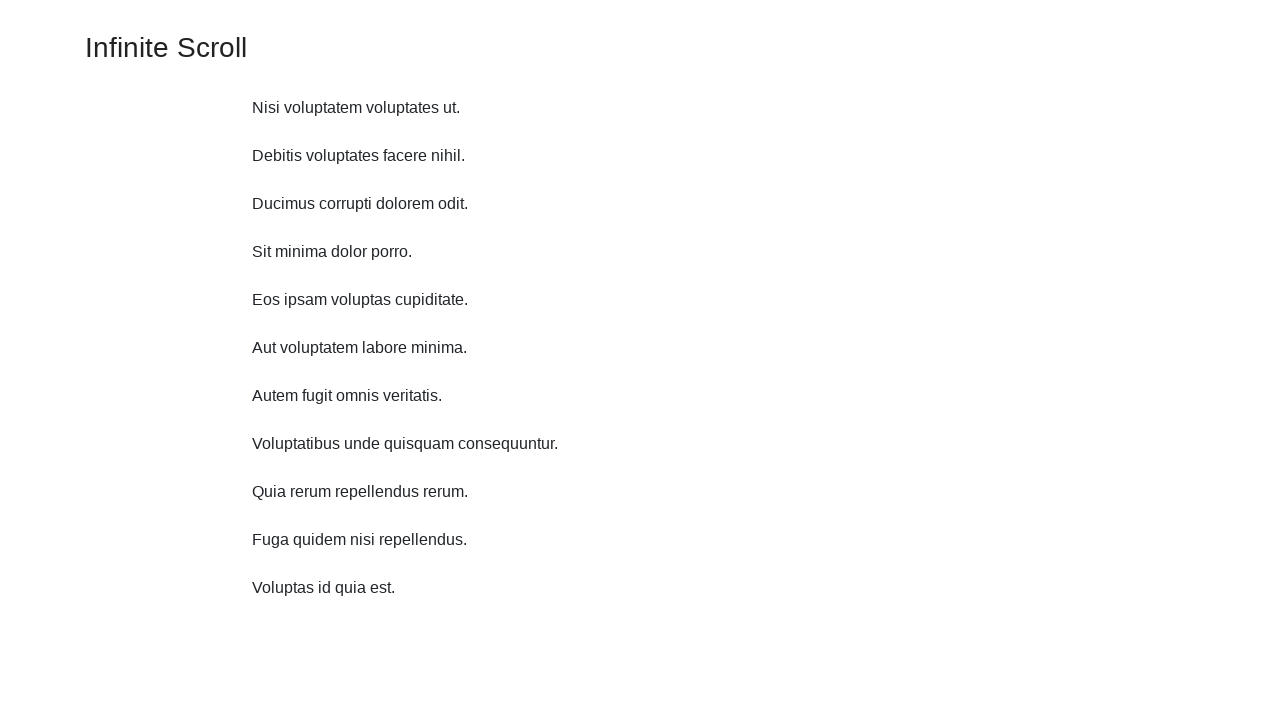

Waited 100ms after scroll down iteration 2/10
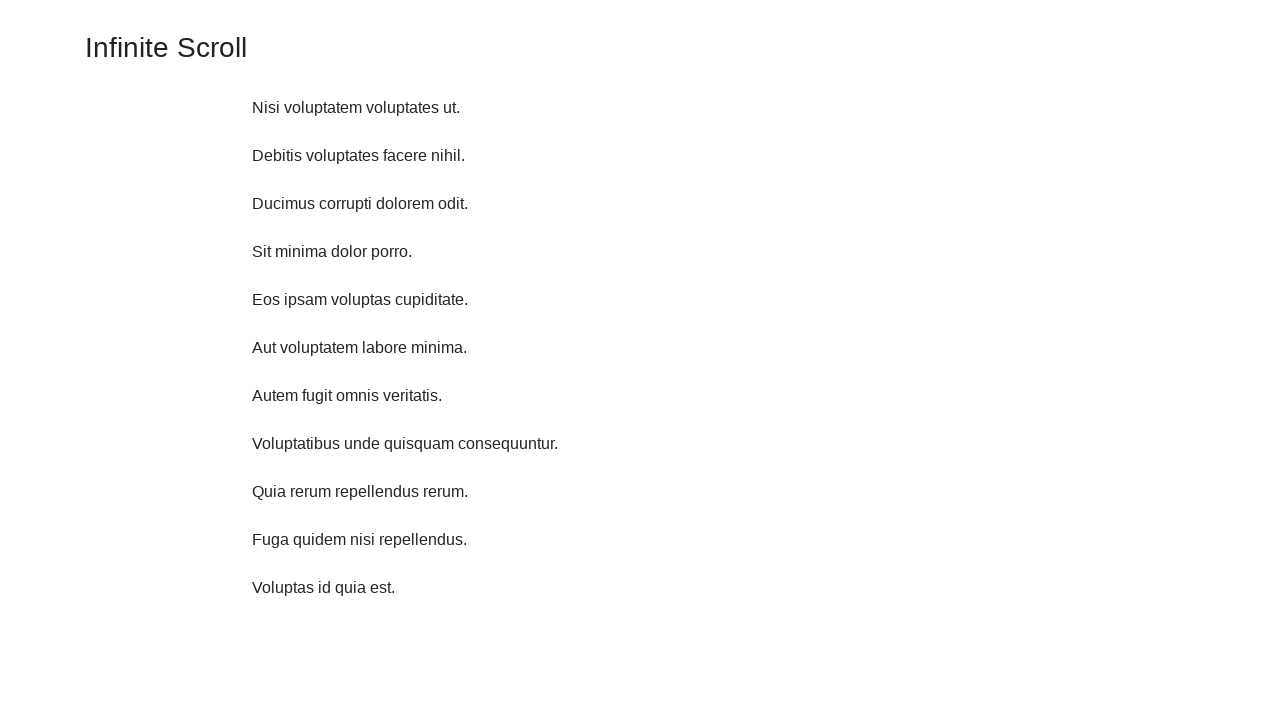

Scrolled down 750 pixels (scroll down iteration 3/10)
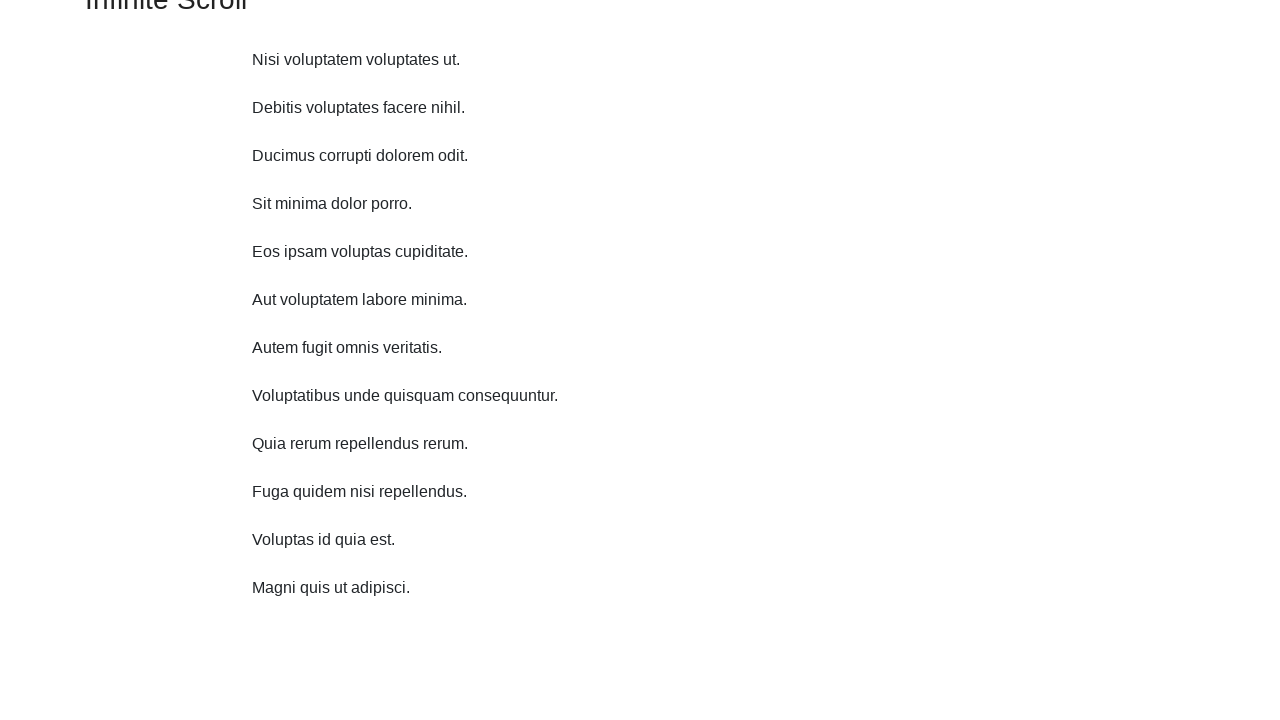

Waited 100ms after scroll down iteration 3/10
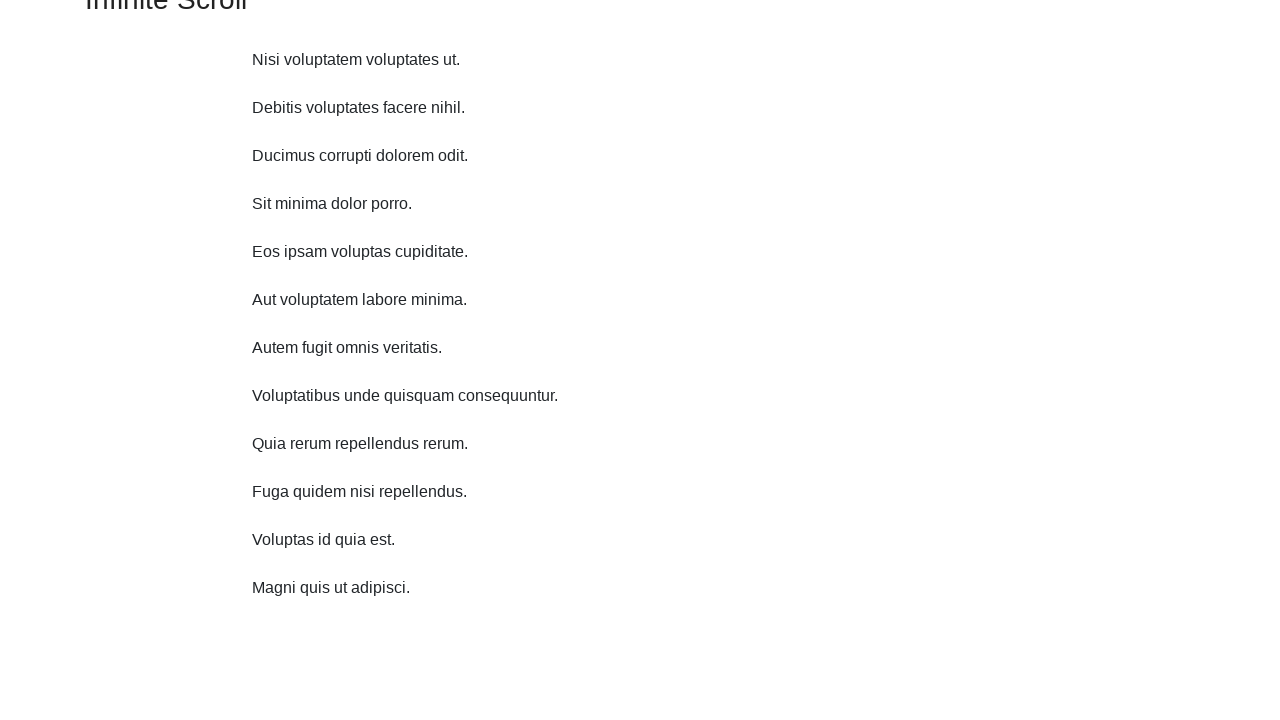

Scrolled down 750 pixels (scroll down iteration 4/10)
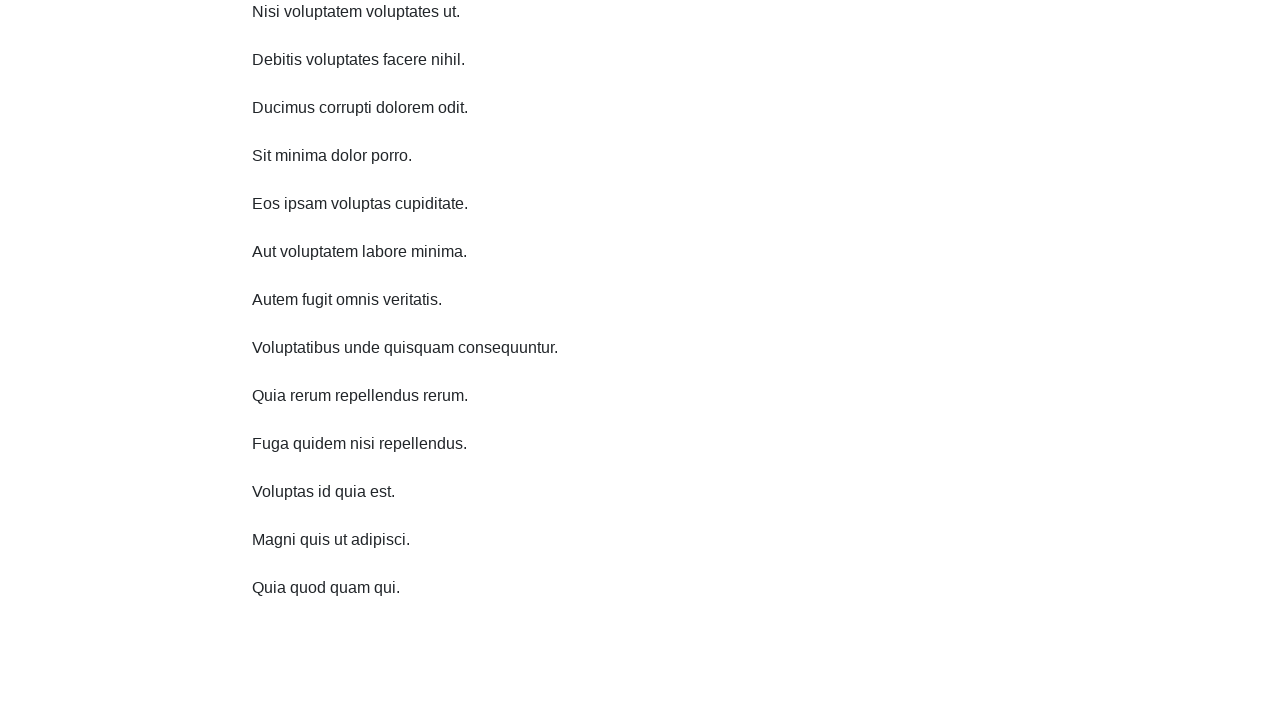

Waited 100ms after scroll down iteration 4/10
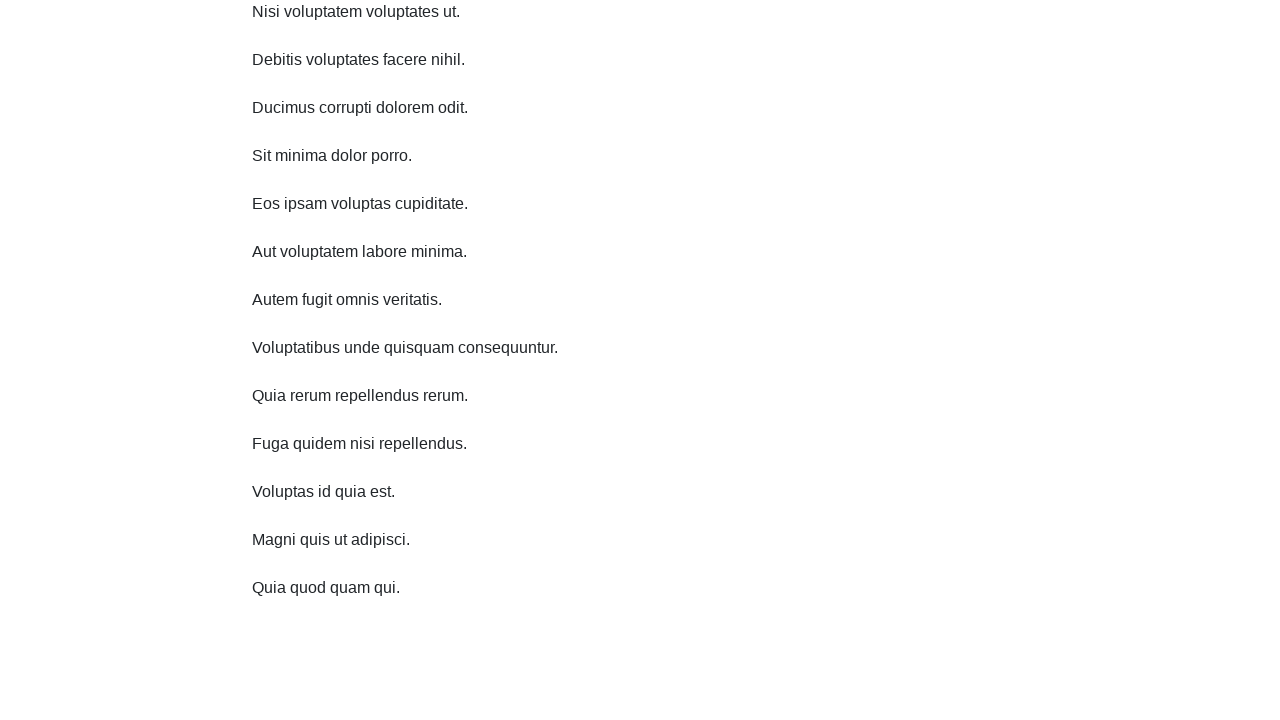

Scrolled down 750 pixels (scroll down iteration 5/10)
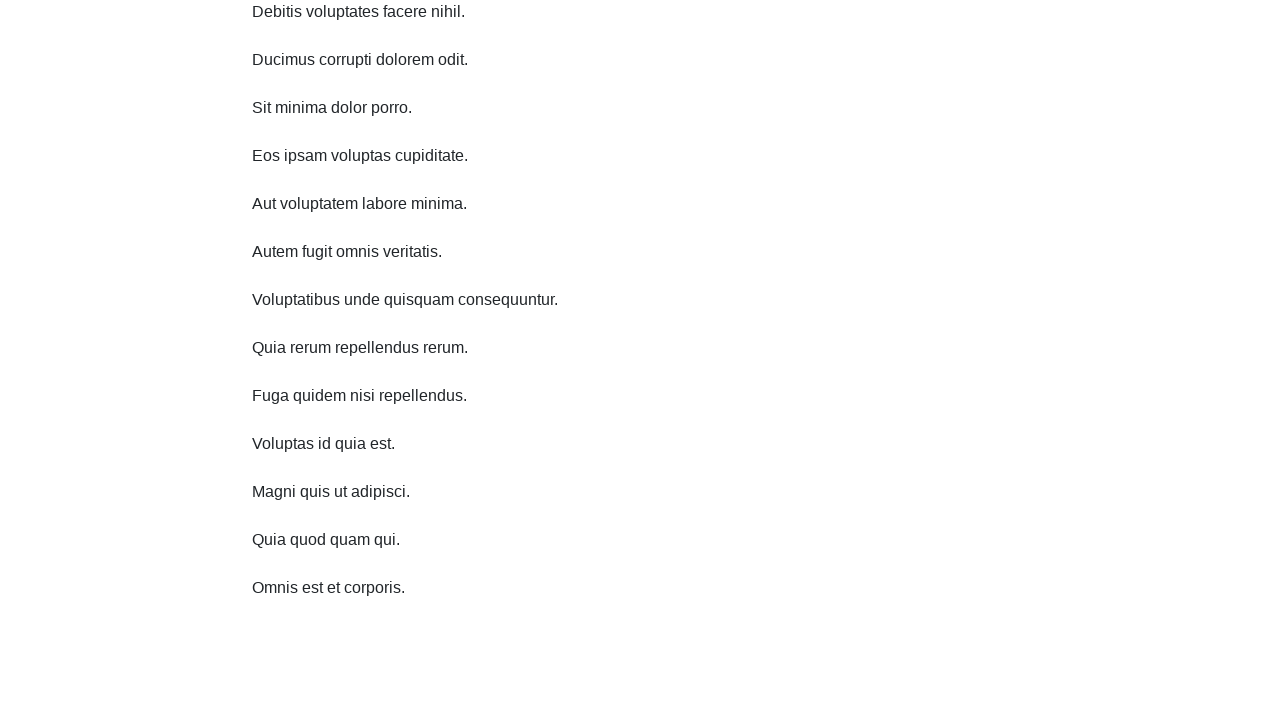

Waited 100ms after scroll down iteration 5/10
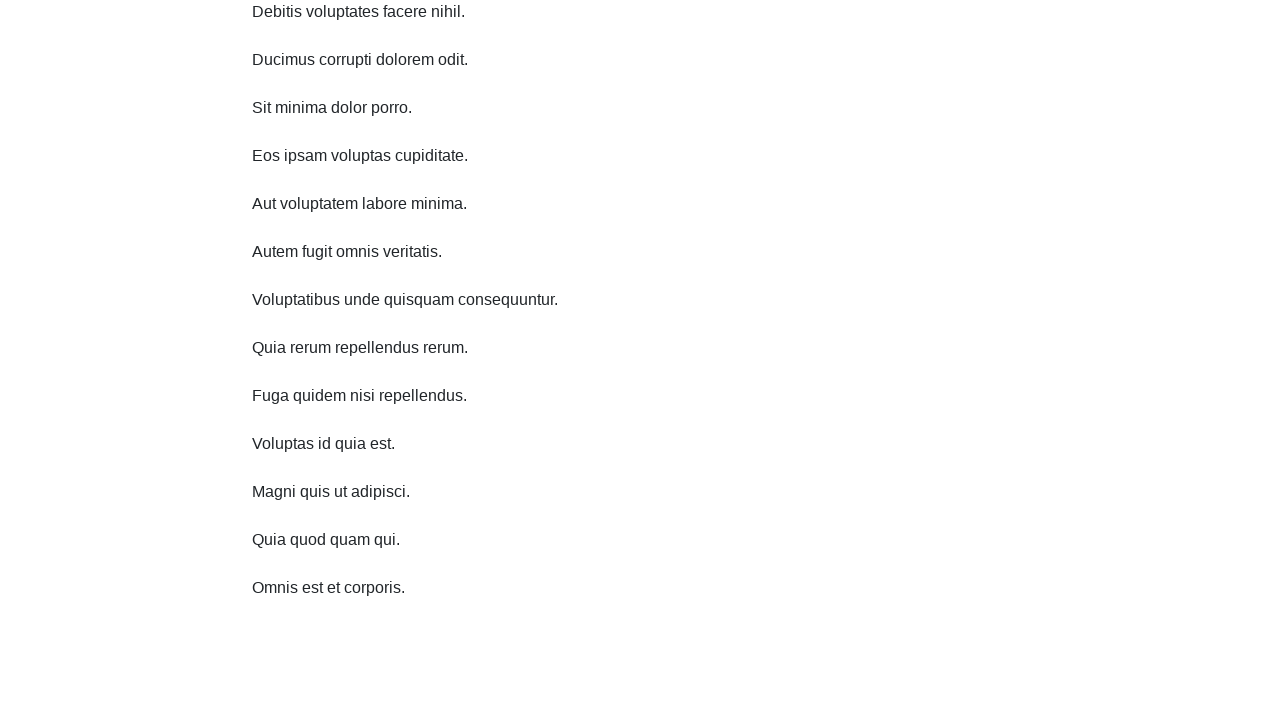

Scrolled down 750 pixels (scroll down iteration 6/10)
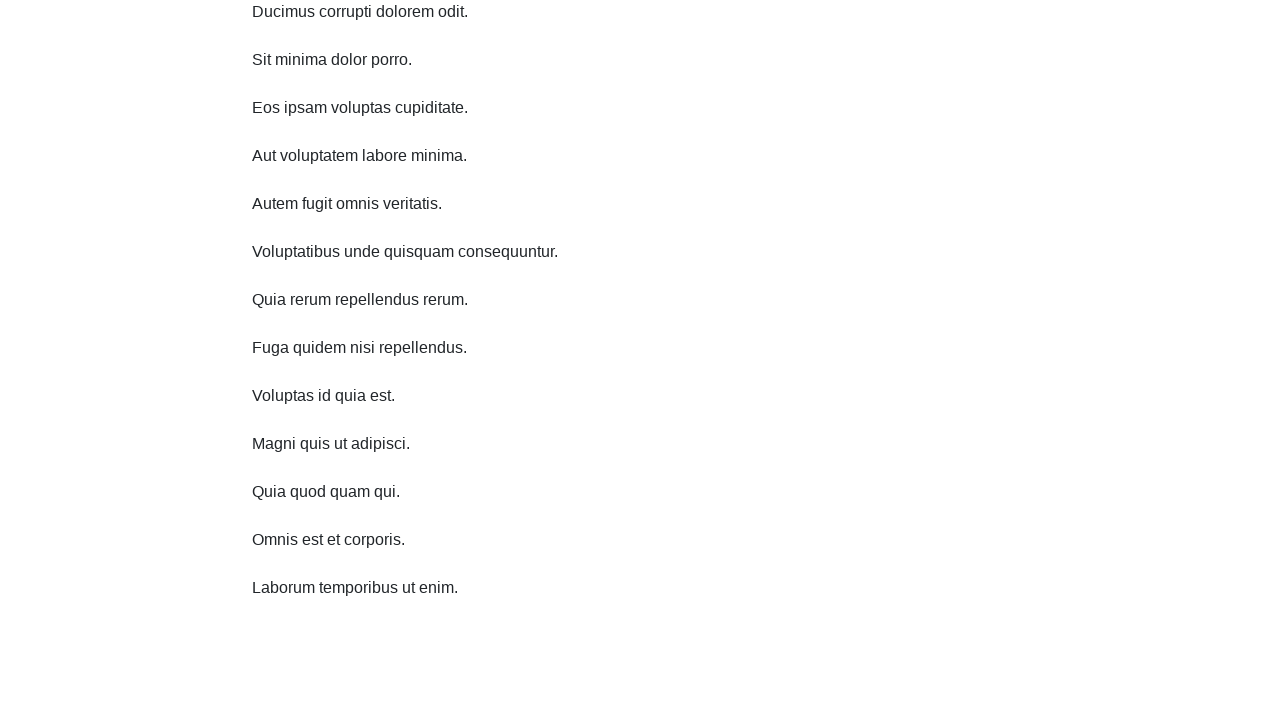

Waited 100ms after scroll down iteration 6/10
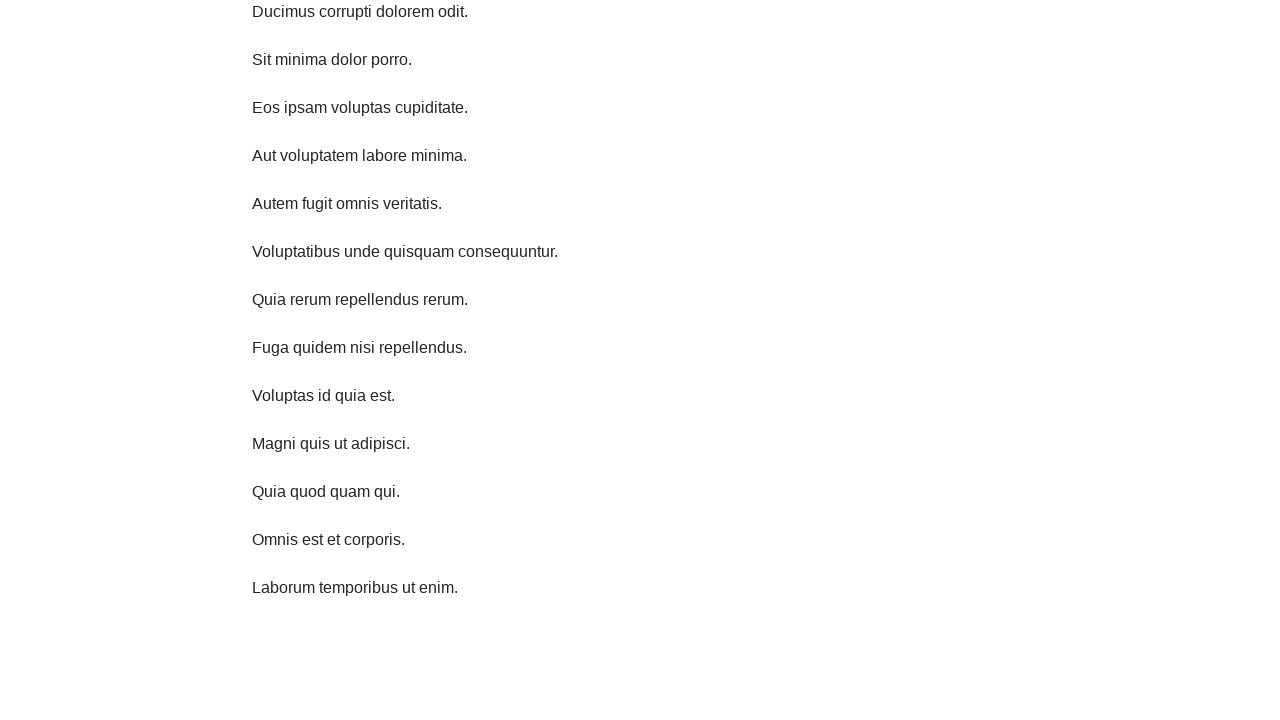

Scrolled down 750 pixels (scroll down iteration 7/10)
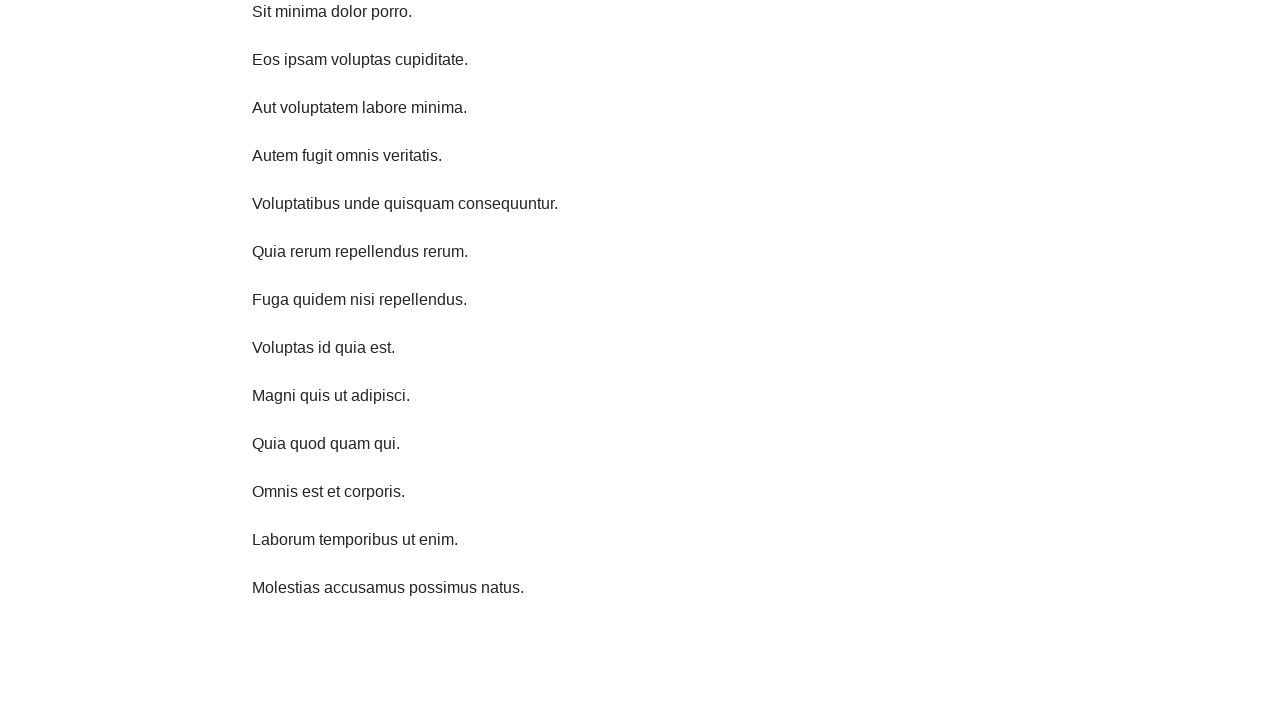

Waited 100ms after scroll down iteration 7/10
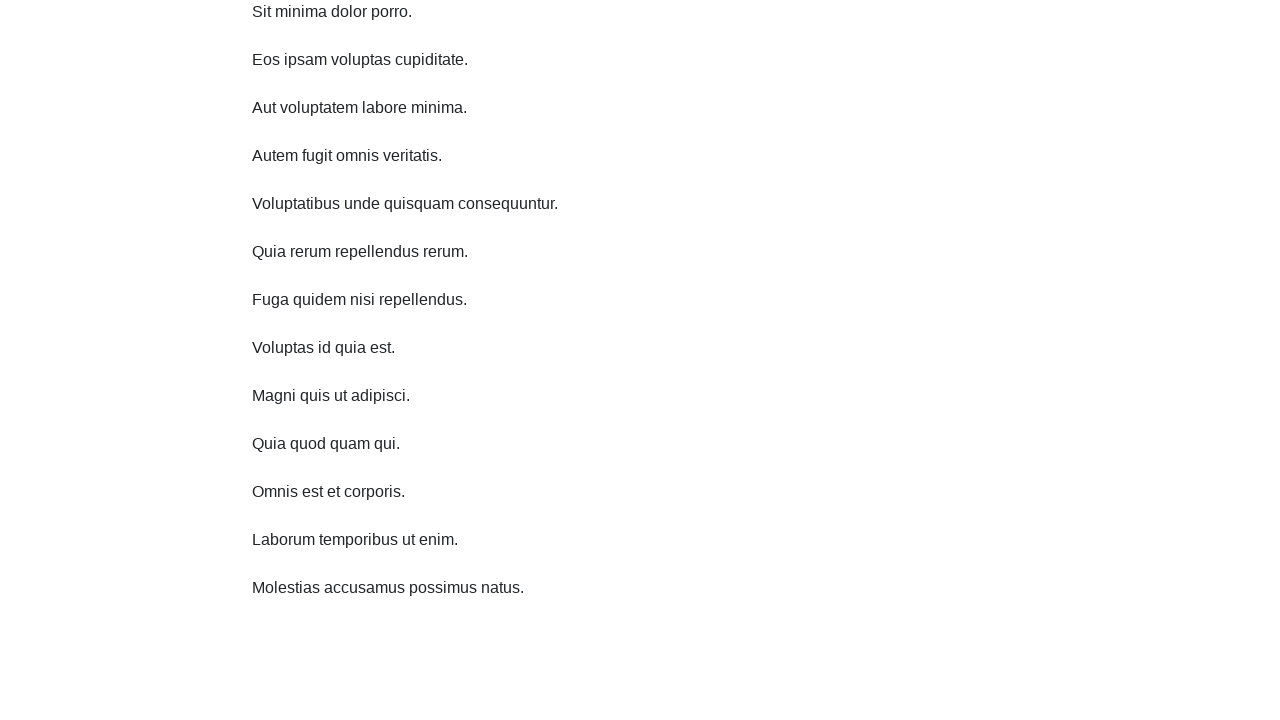

Scrolled down 750 pixels (scroll down iteration 8/10)
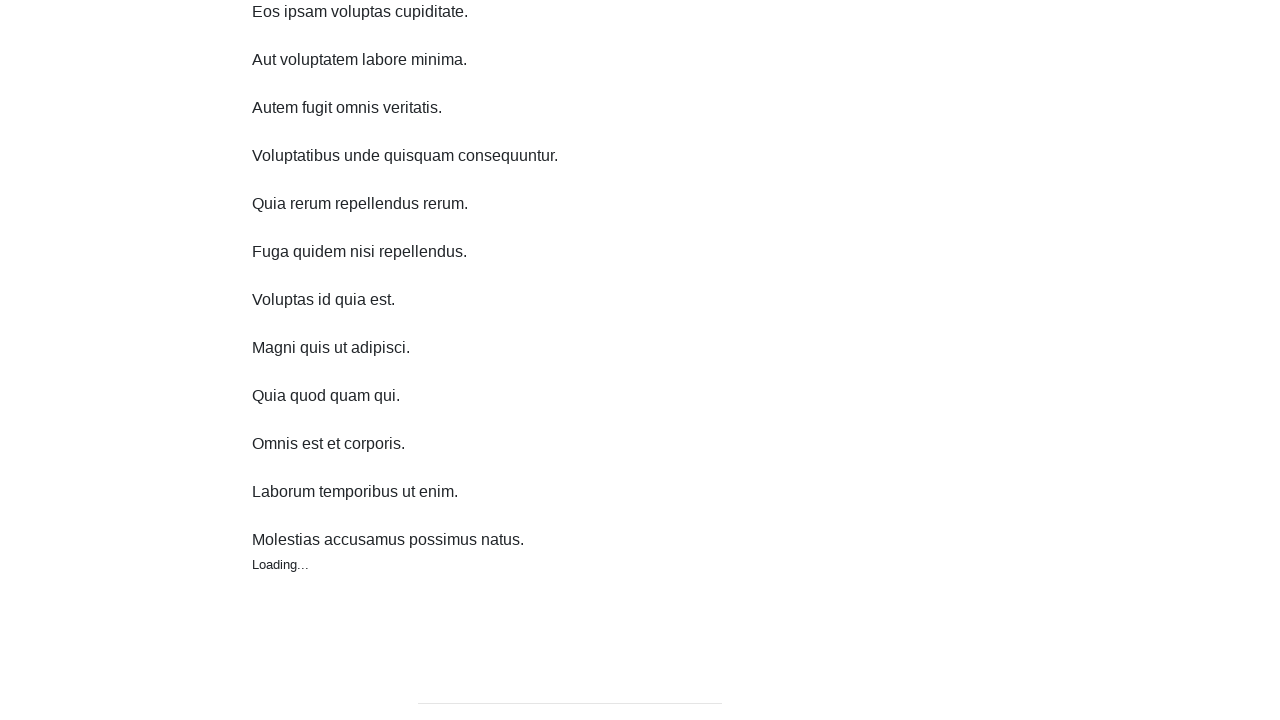

Waited 100ms after scroll down iteration 8/10
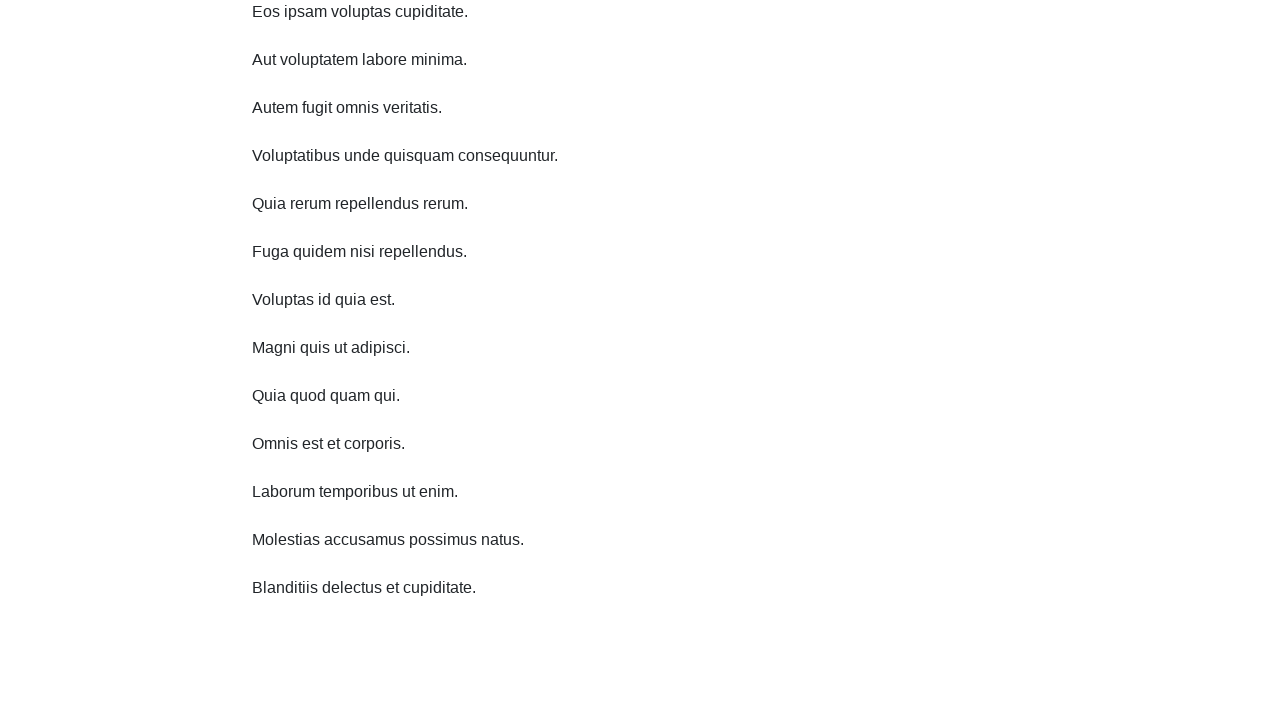

Scrolled down 750 pixels (scroll down iteration 9/10)
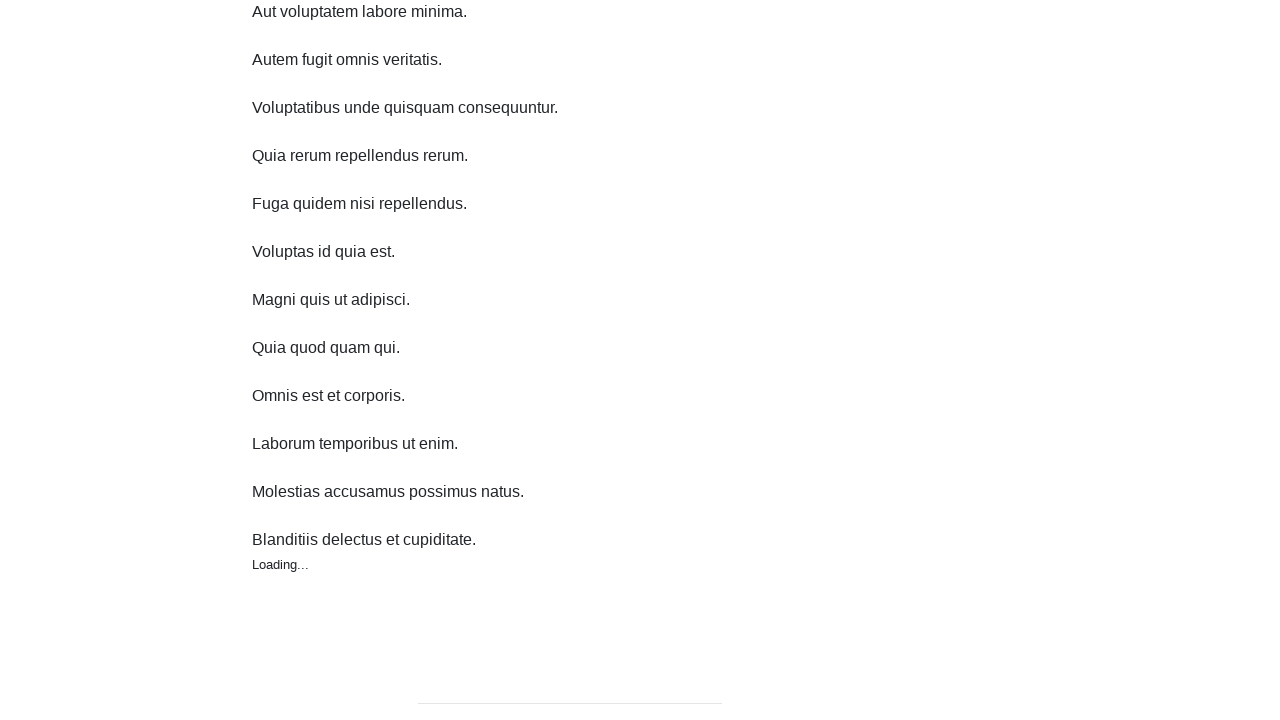

Waited 100ms after scroll down iteration 9/10
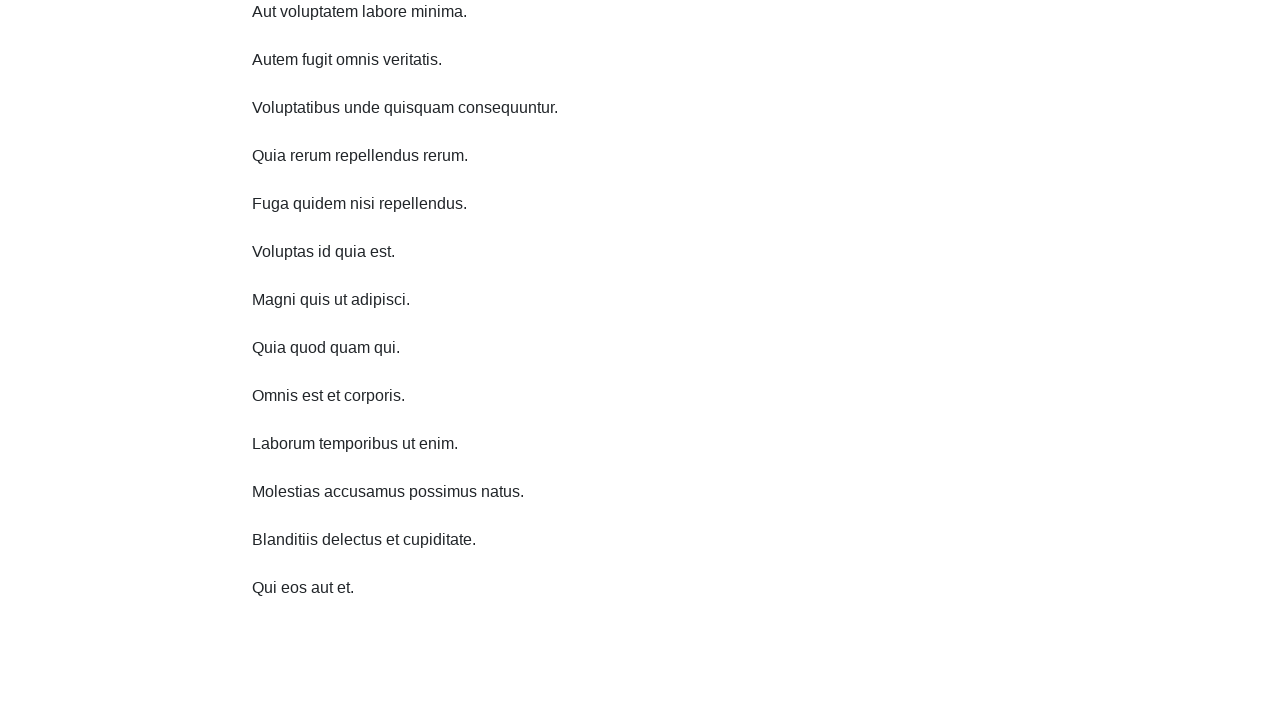

Scrolled down 750 pixels (scroll down iteration 10/10)
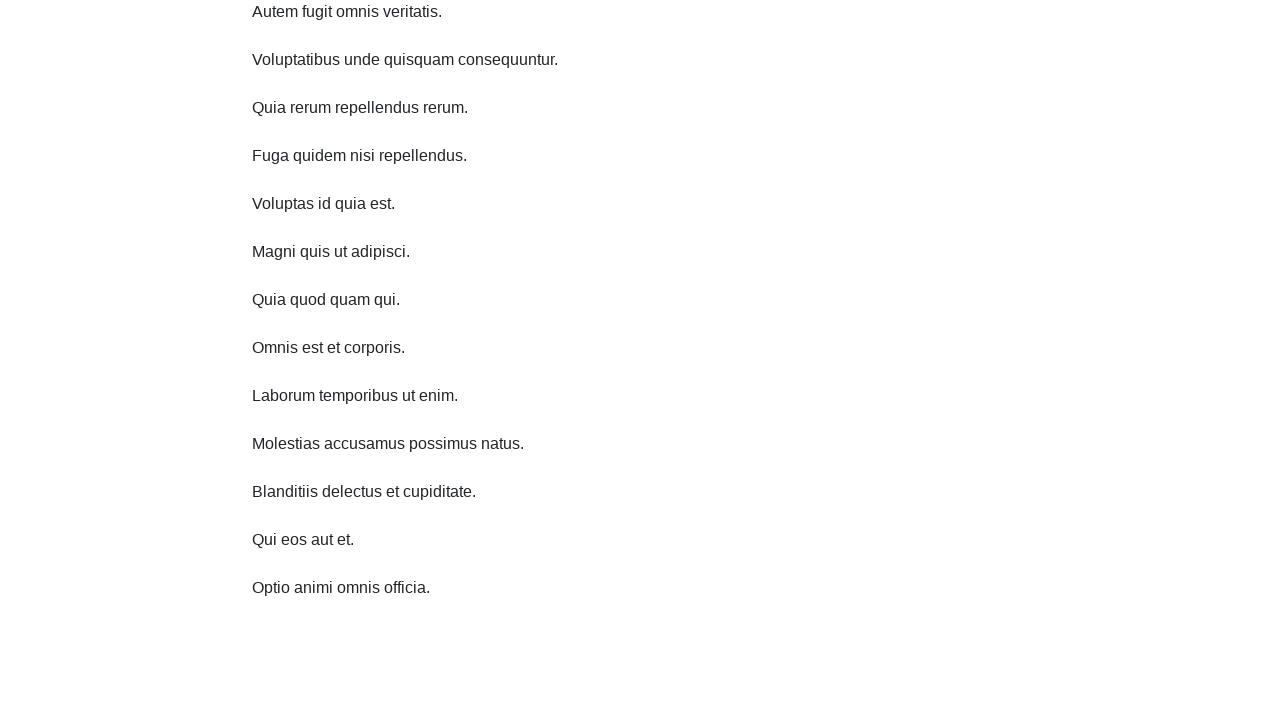

Waited 100ms after scroll down iteration 10/10
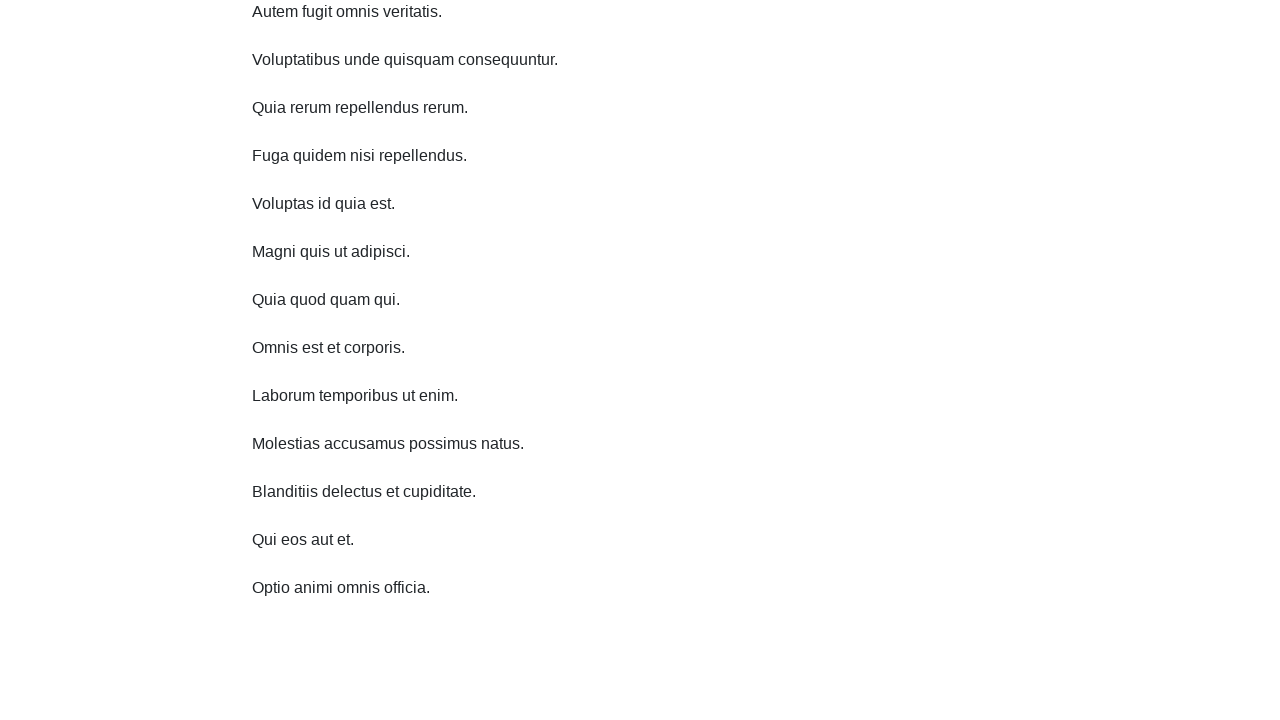

Scrolled up 750 pixels (scroll up iteration 1/10)
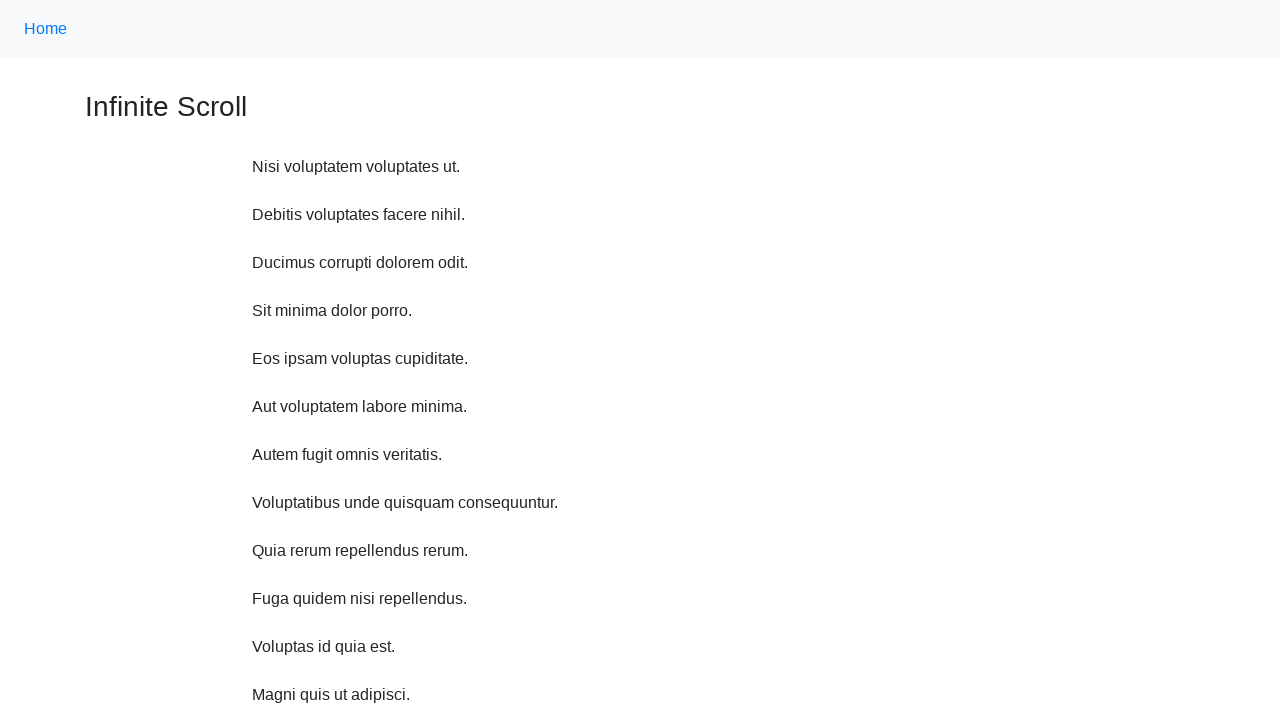

Waited 100ms after scroll up iteration 1/10
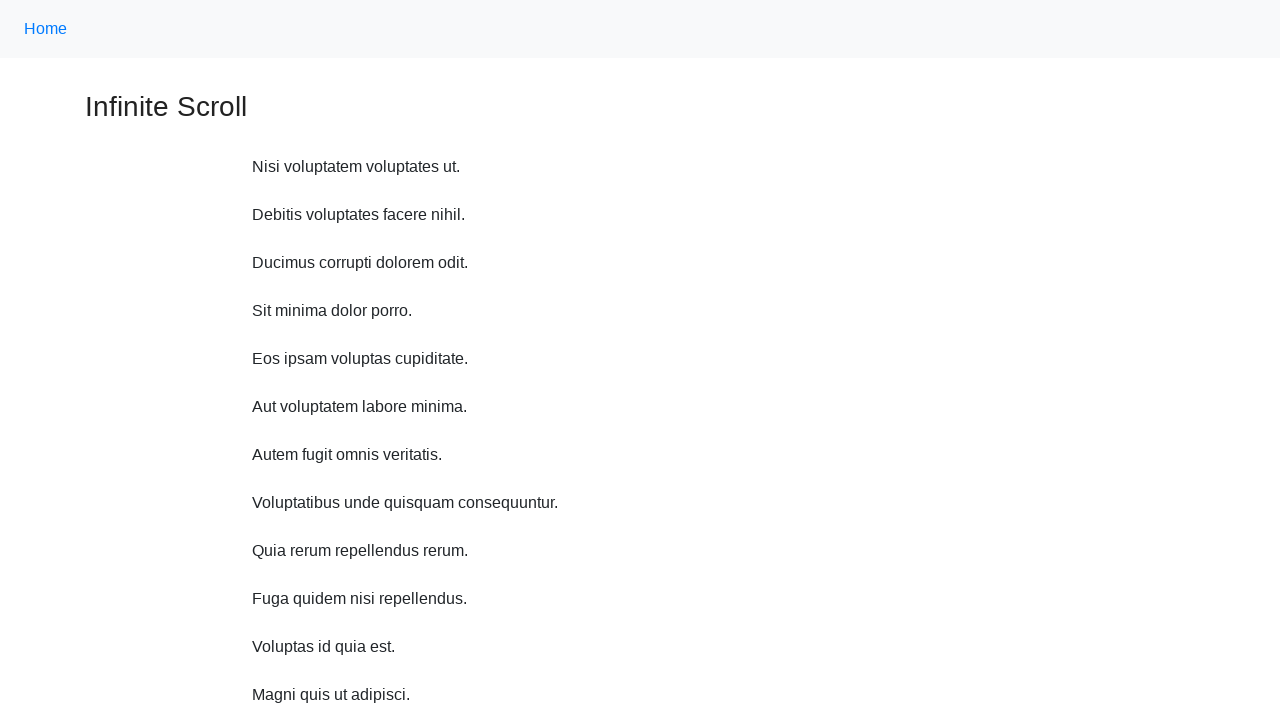

Scrolled up 750 pixels (scroll up iteration 2/10)
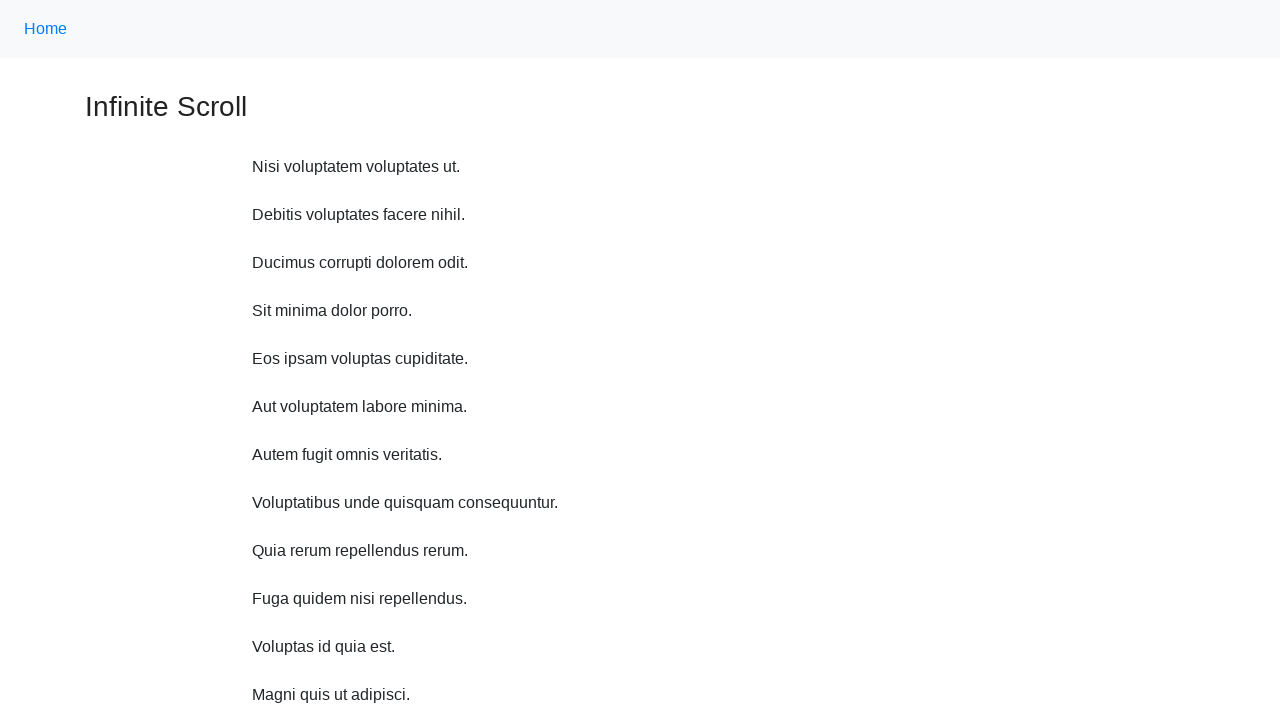

Waited 100ms after scroll up iteration 2/10
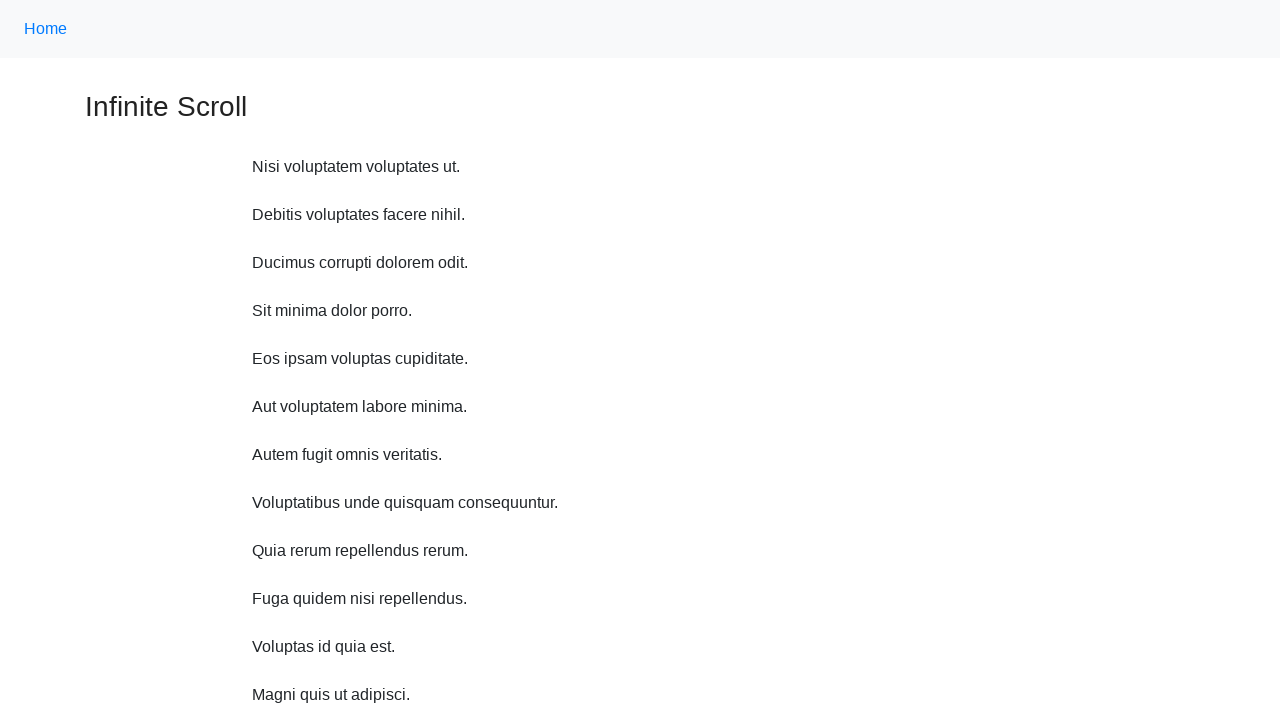

Scrolled up 750 pixels (scroll up iteration 3/10)
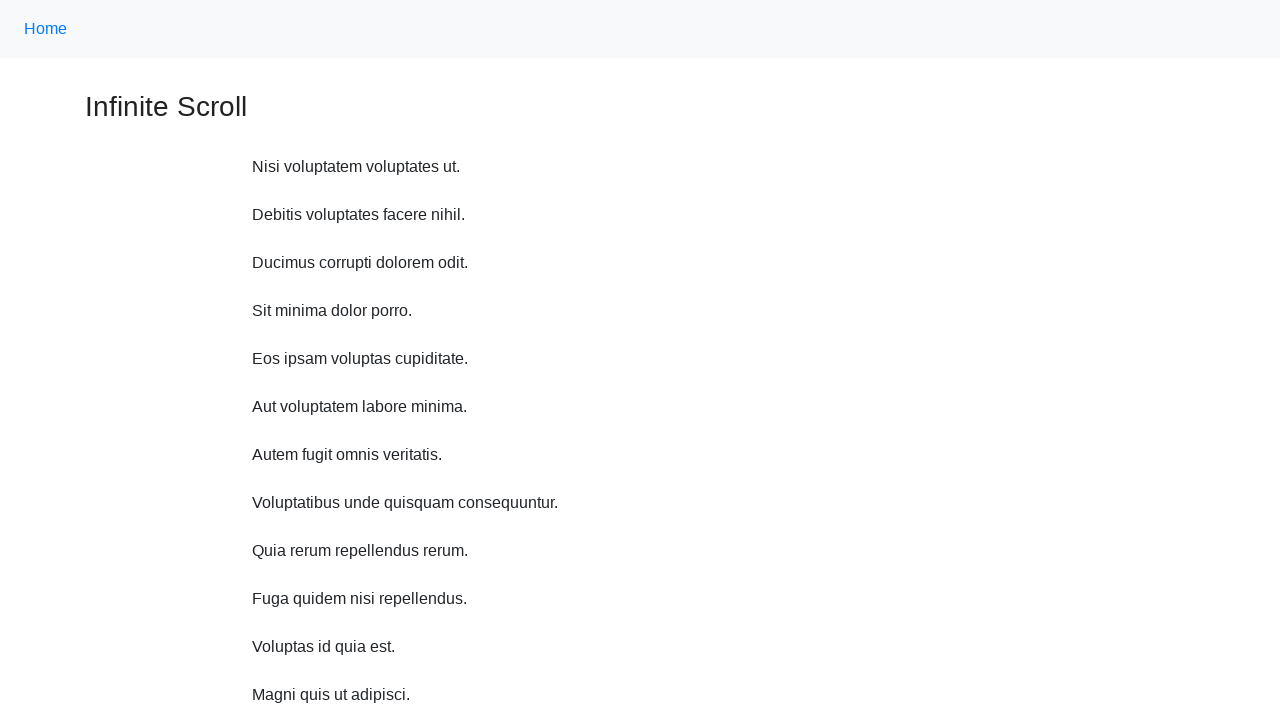

Waited 100ms after scroll up iteration 3/10
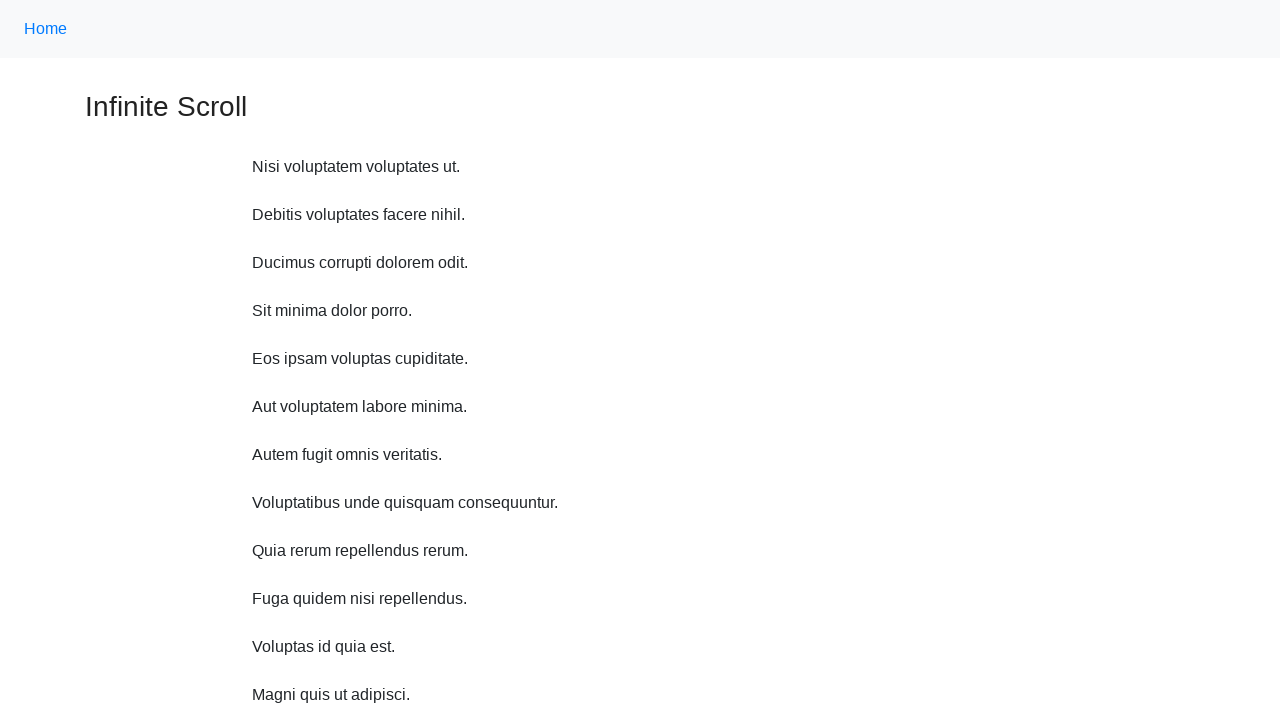

Scrolled up 750 pixels (scroll up iteration 4/10)
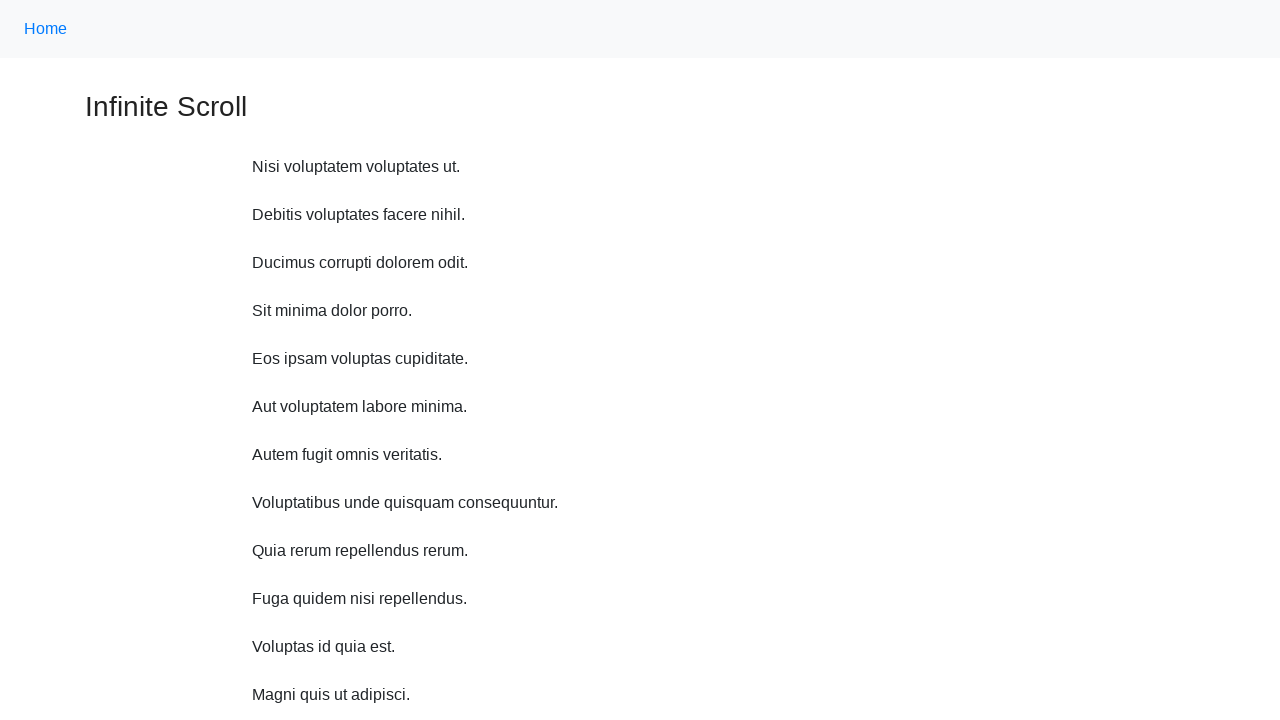

Waited 100ms after scroll up iteration 4/10
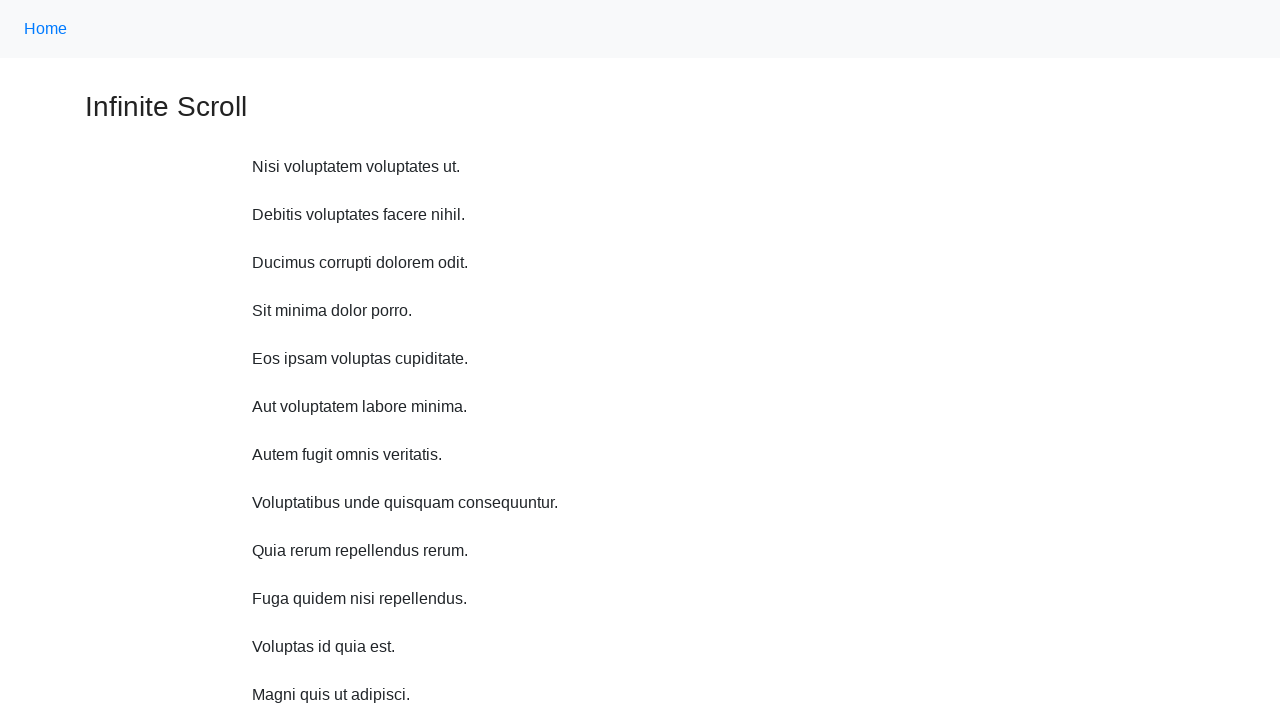

Scrolled up 750 pixels (scroll up iteration 5/10)
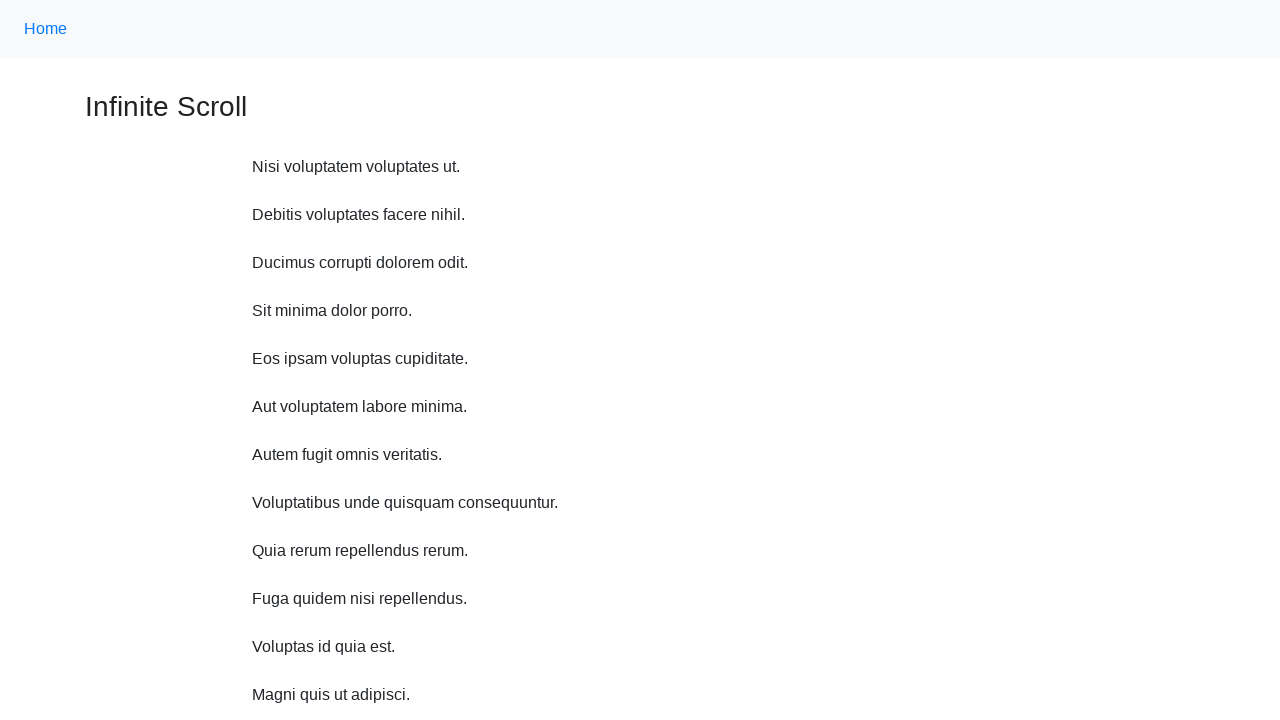

Waited 100ms after scroll up iteration 5/10
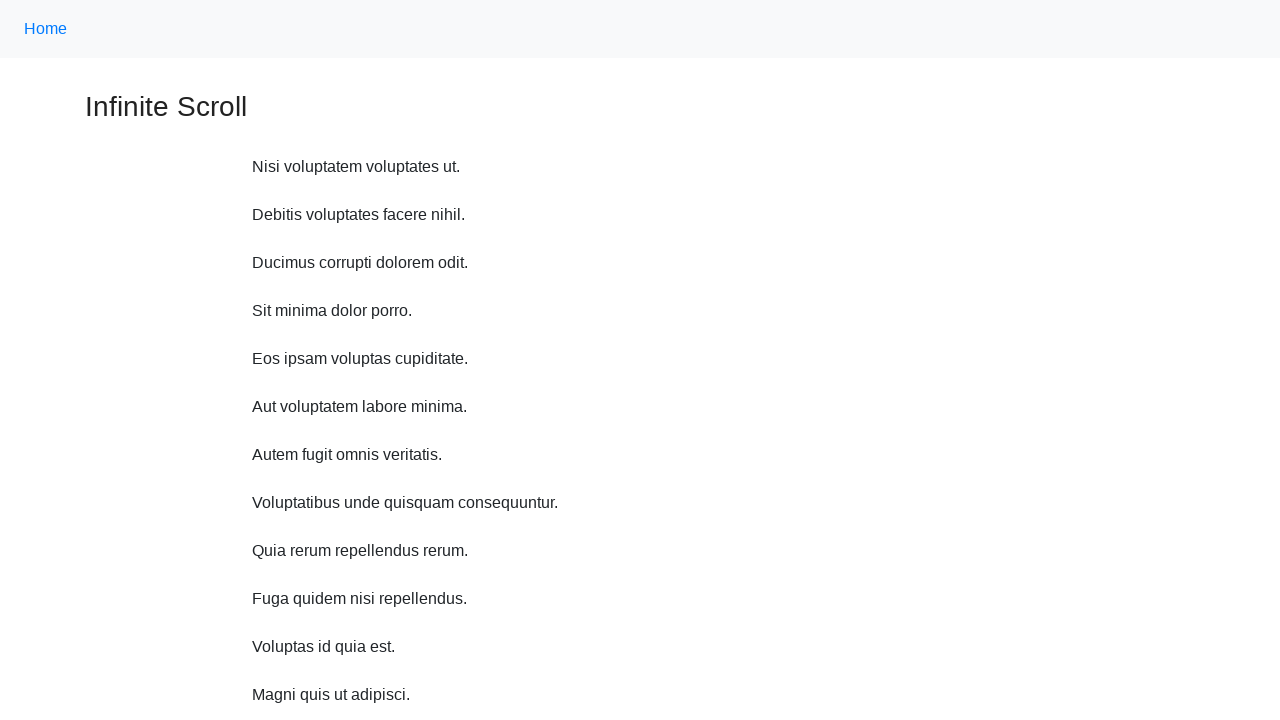

Scrolled up 750 pixels (scroll up iteration 6/10)
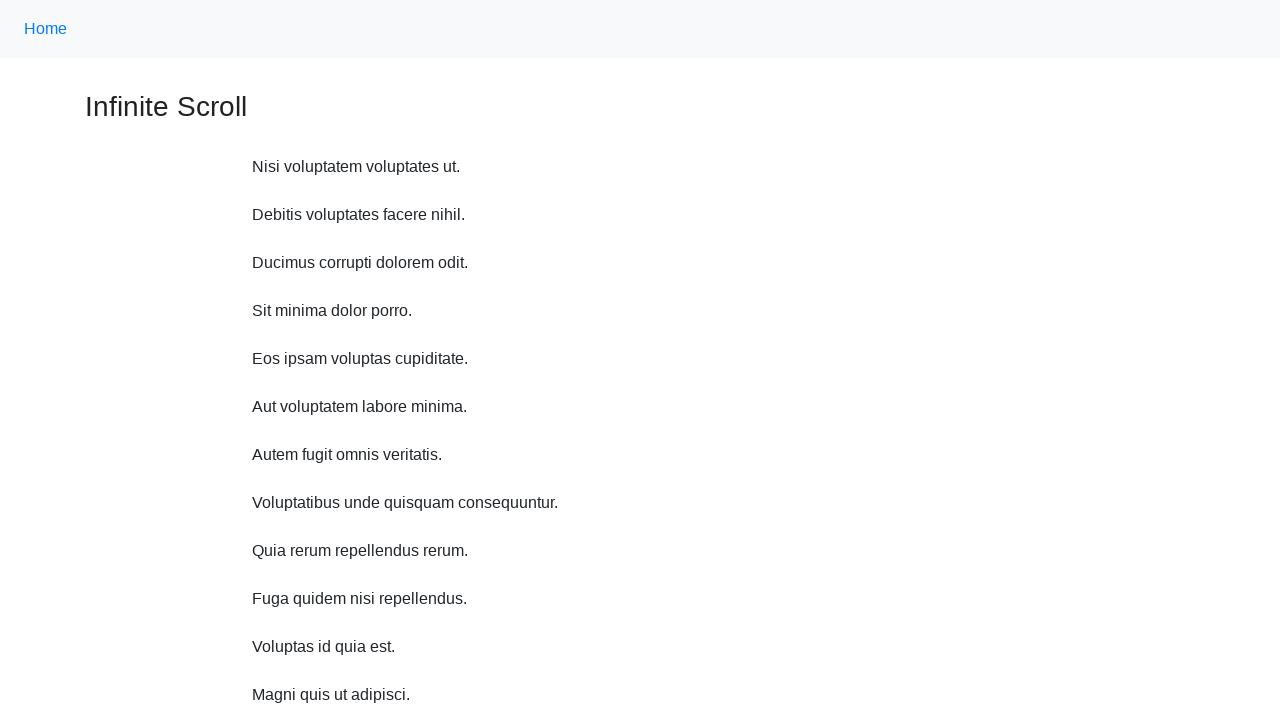

Waited 100ms after scroll up iteration 6/10
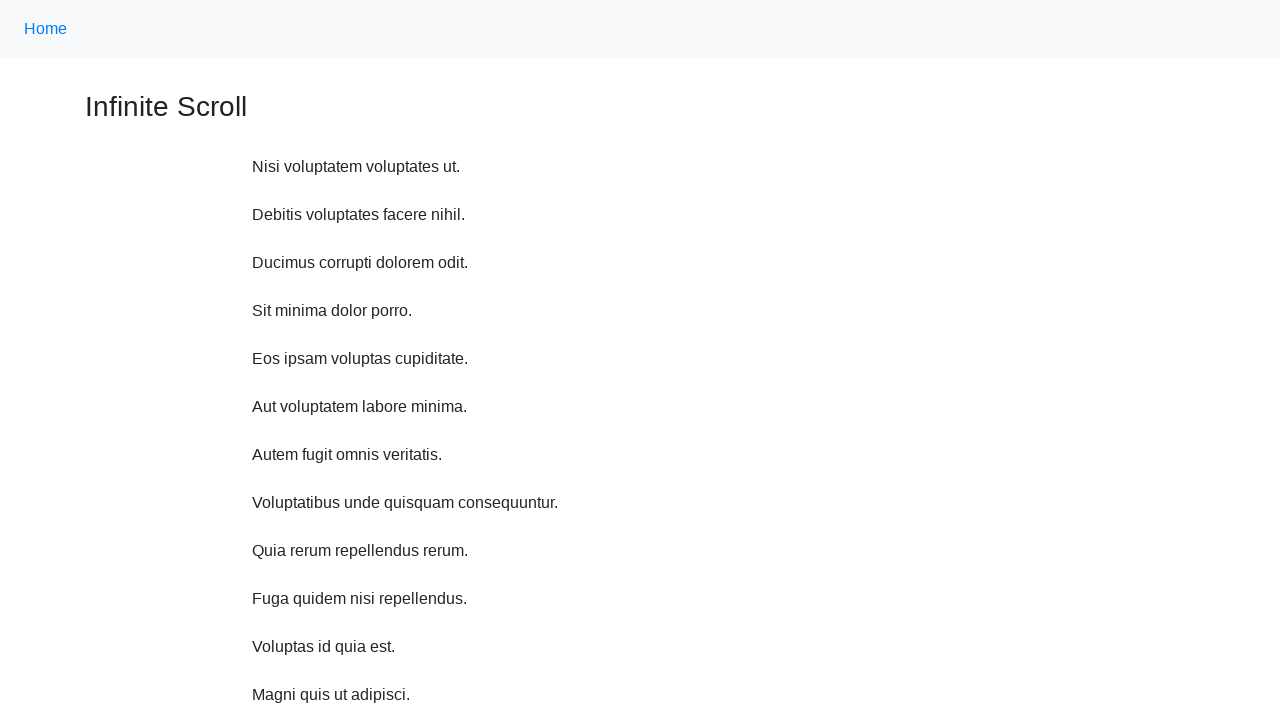

Scrolled up 750 pixels (scroll up iteration 7/10)
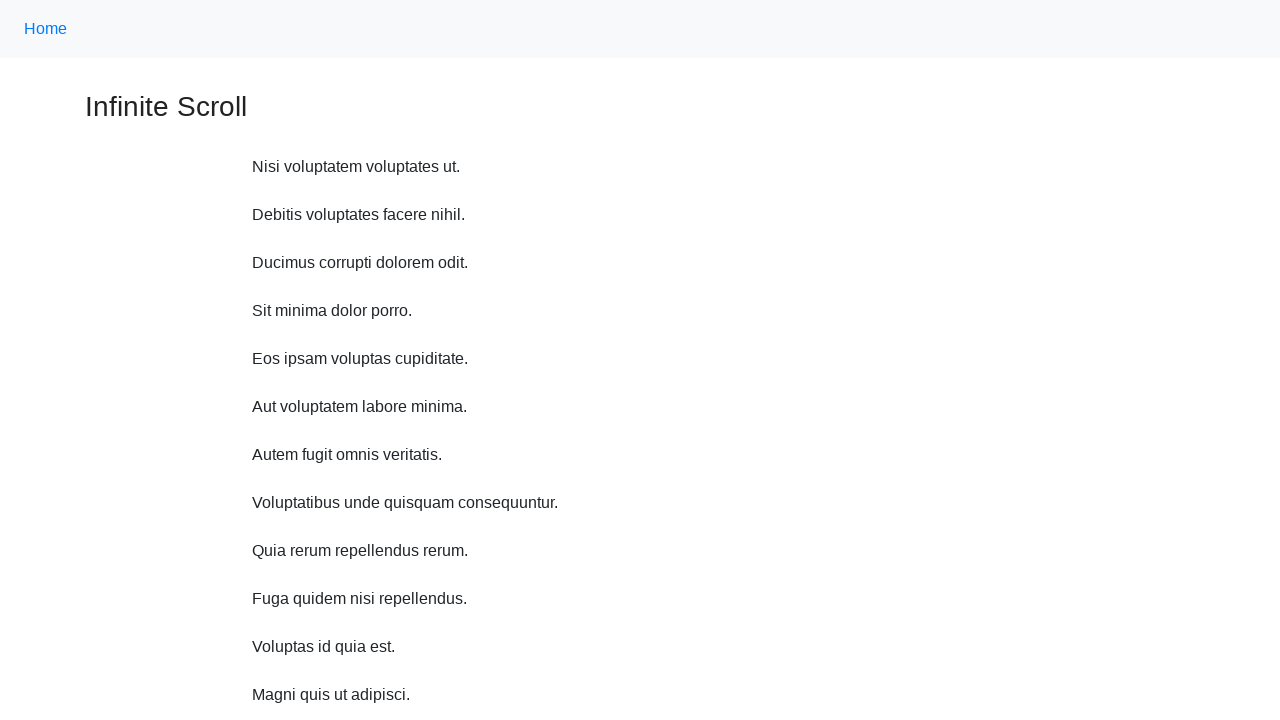

Waited 100ms after scroll up iteration 7/10
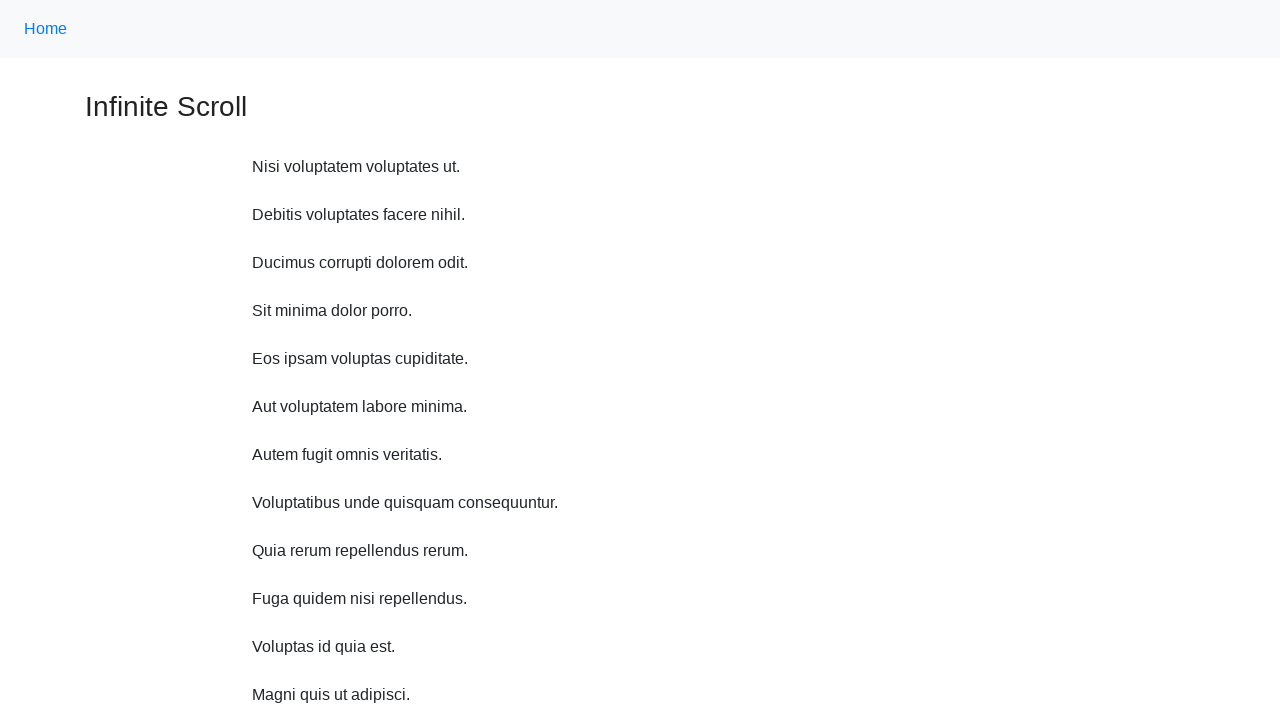

Scrolled up 750 pixels (scroll up iteration 8/10)
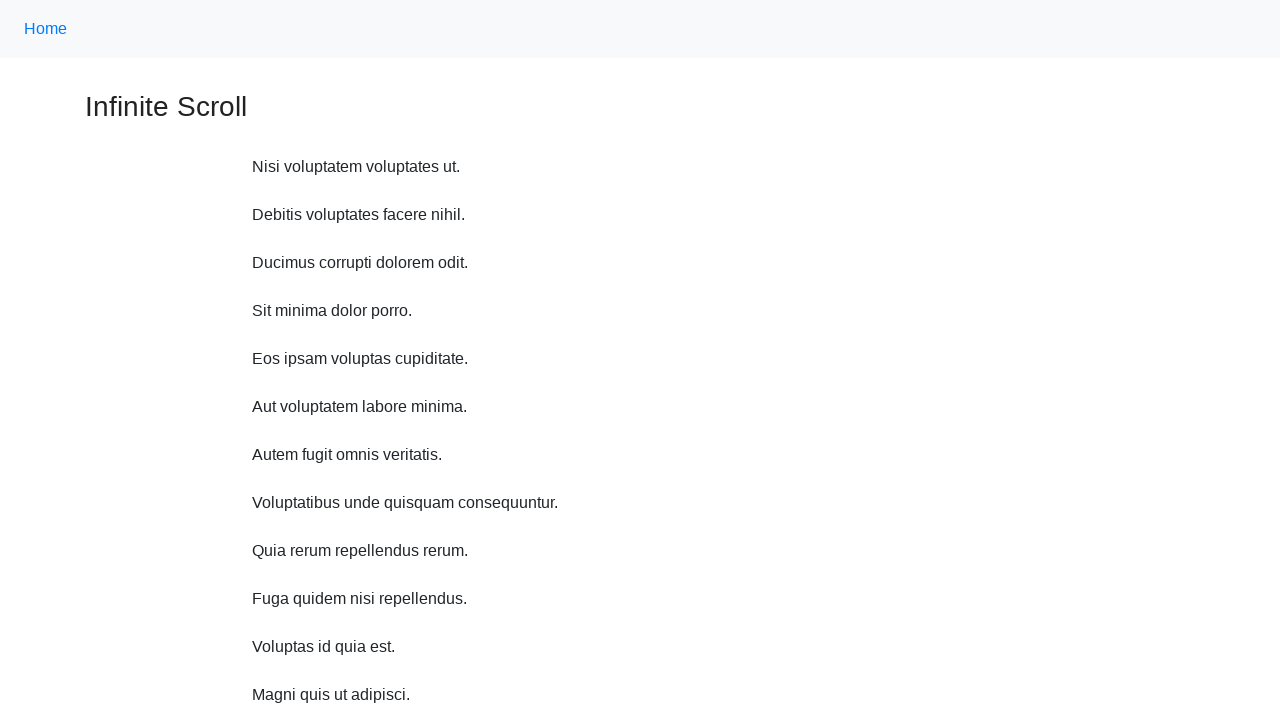

Waited 100ms after scroll up iteration 8/10
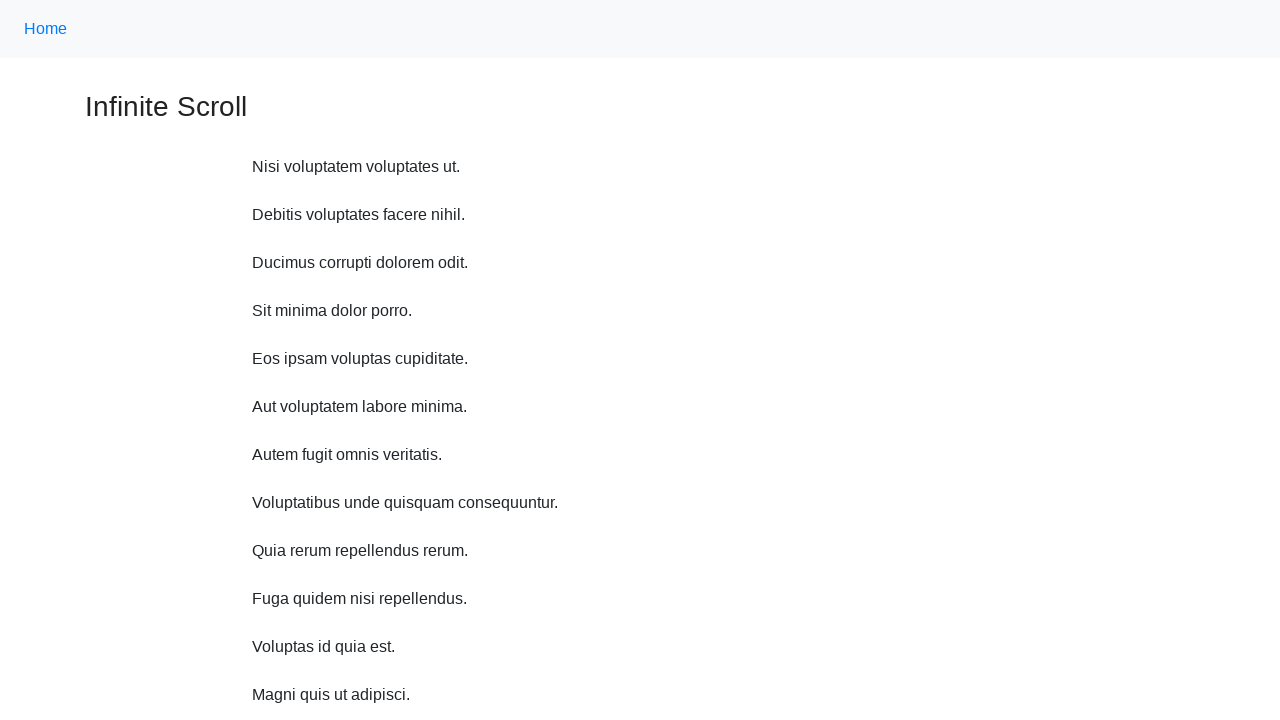

Scrolled up 750 pixels (scroll up iteration 9/10)
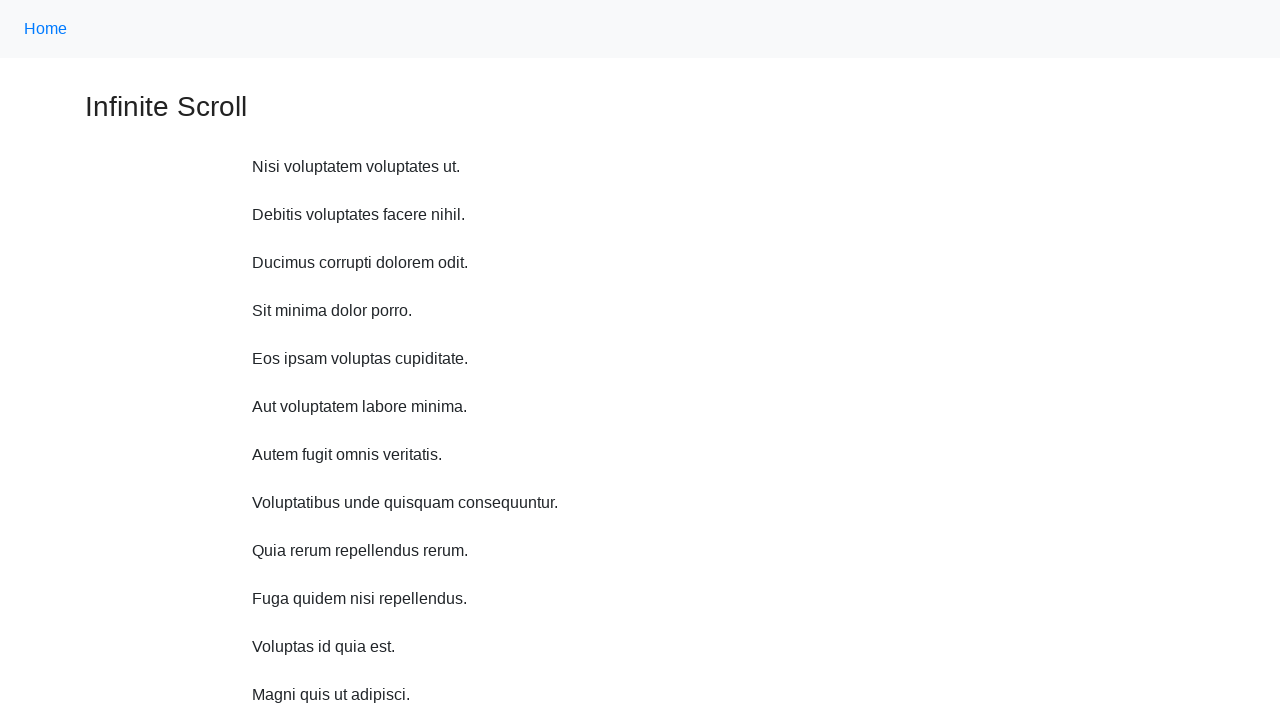

Waited 100ms after scroll up iteration 9/10
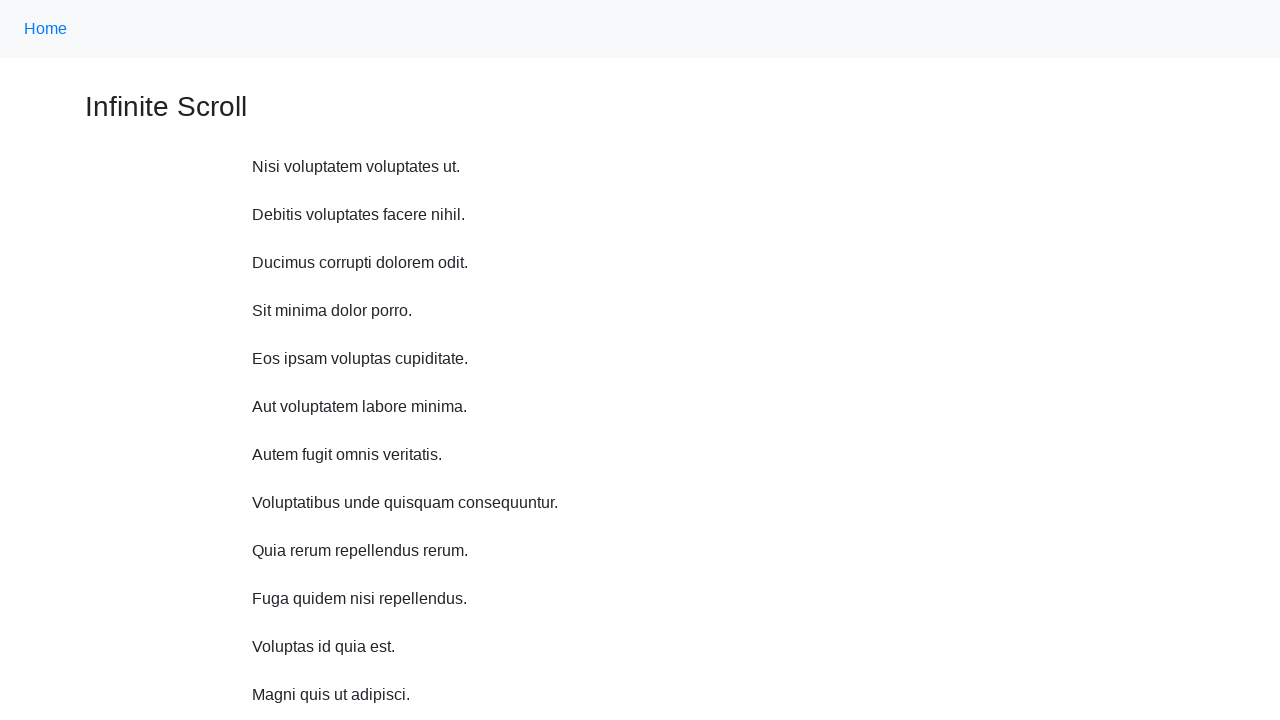

Scrolled up 750 pixels (scroll up iteration 10/10)
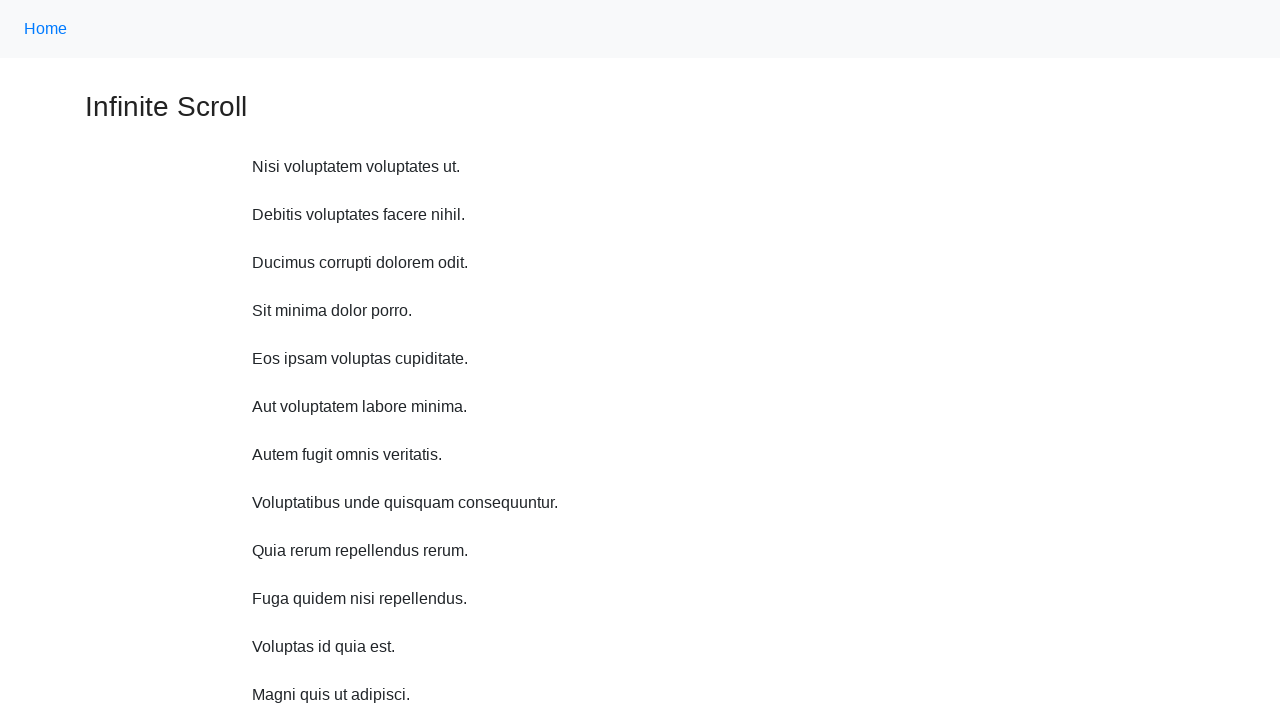

Waited 100ms after scroll up iteration 10/10
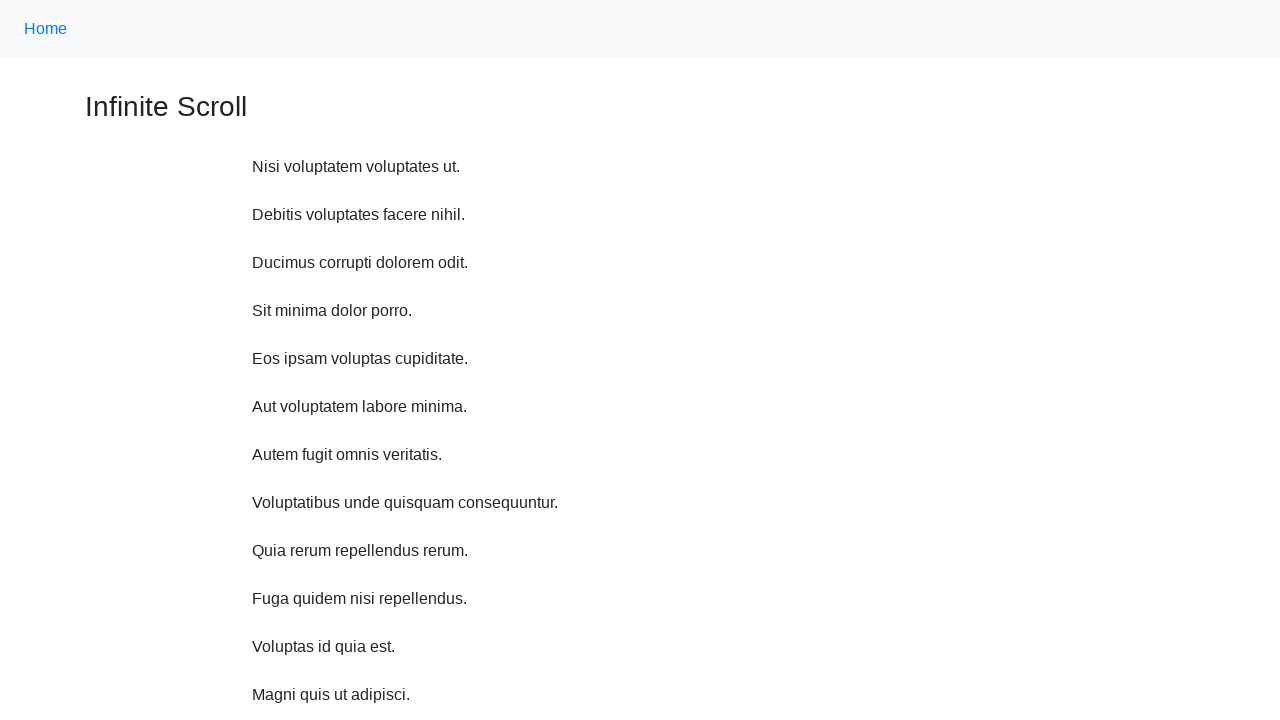

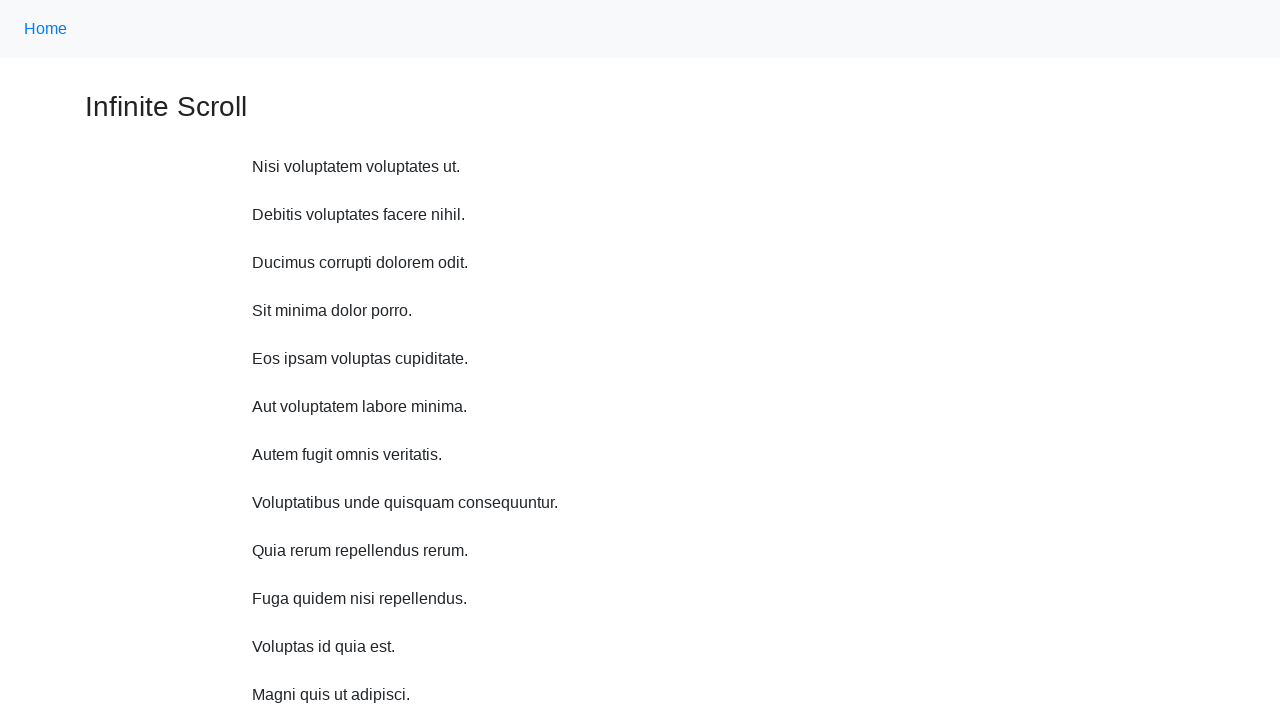